Tests fluent wait by waiting for countdown timer to be visible and reach 00 seconds

Starting URL: https://automationfc.github.io/fluent-wait/

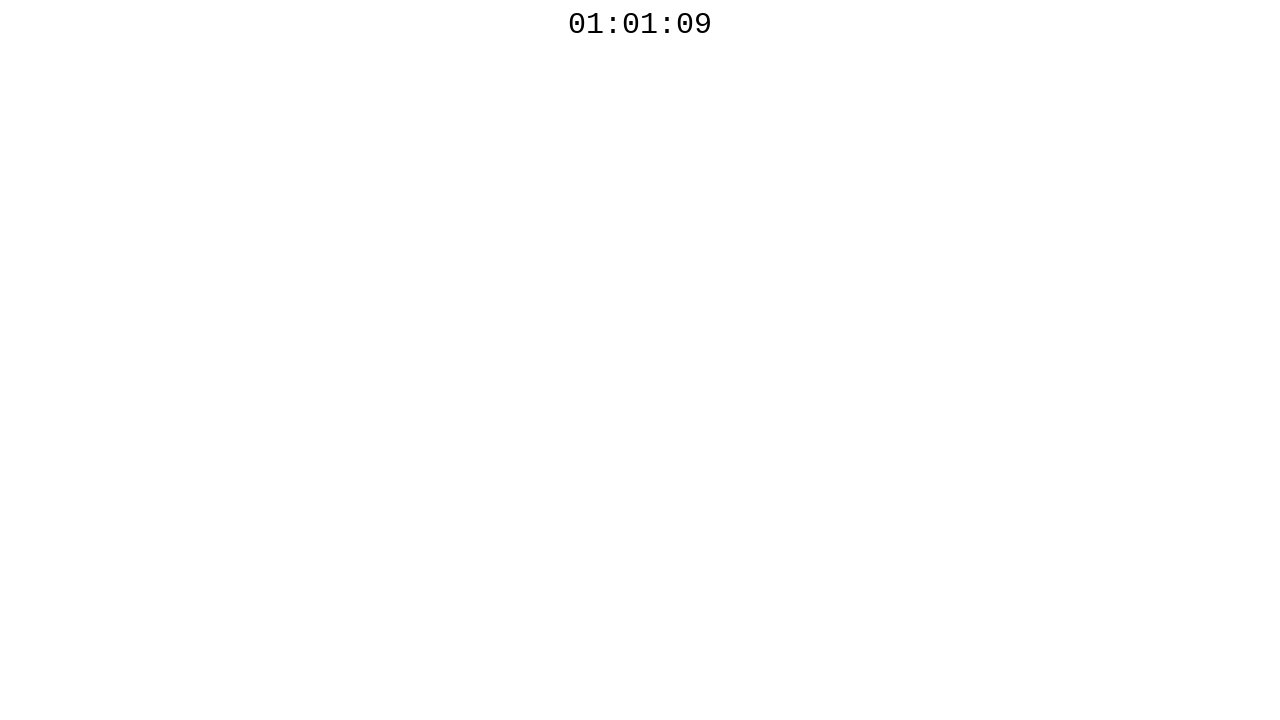

Waited for countdown timer element to become visible
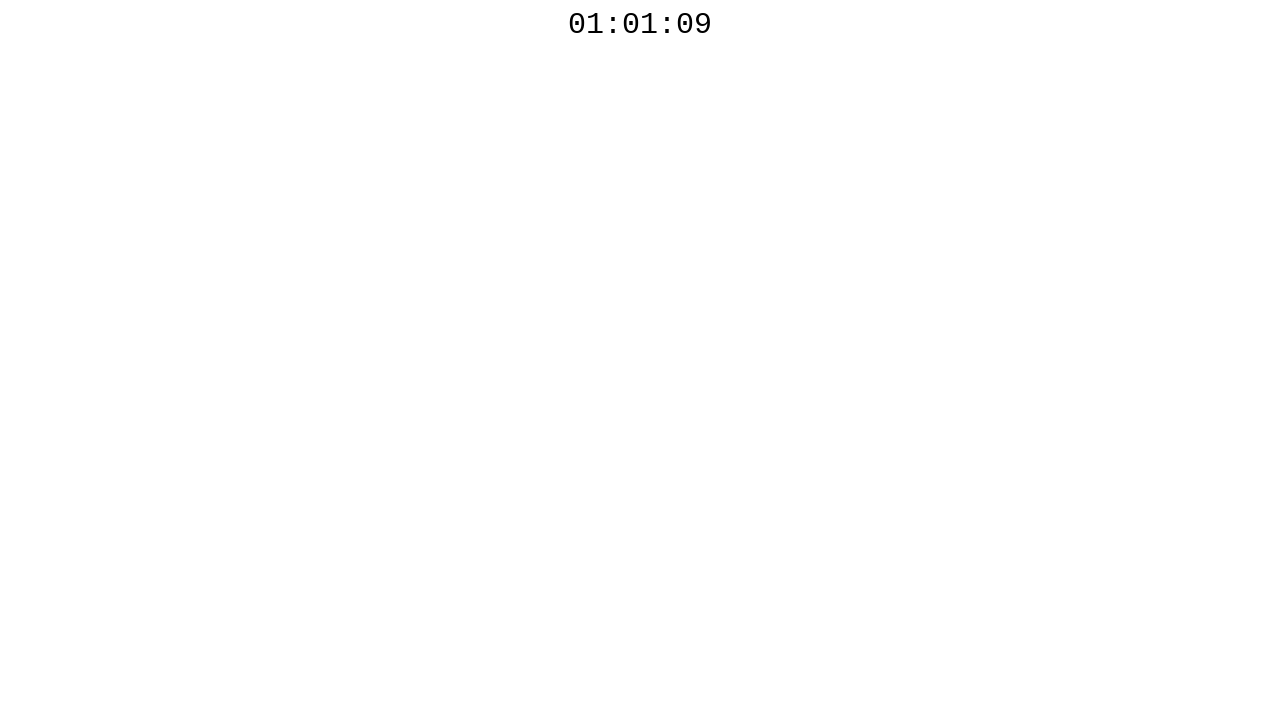

Located countdown timer element
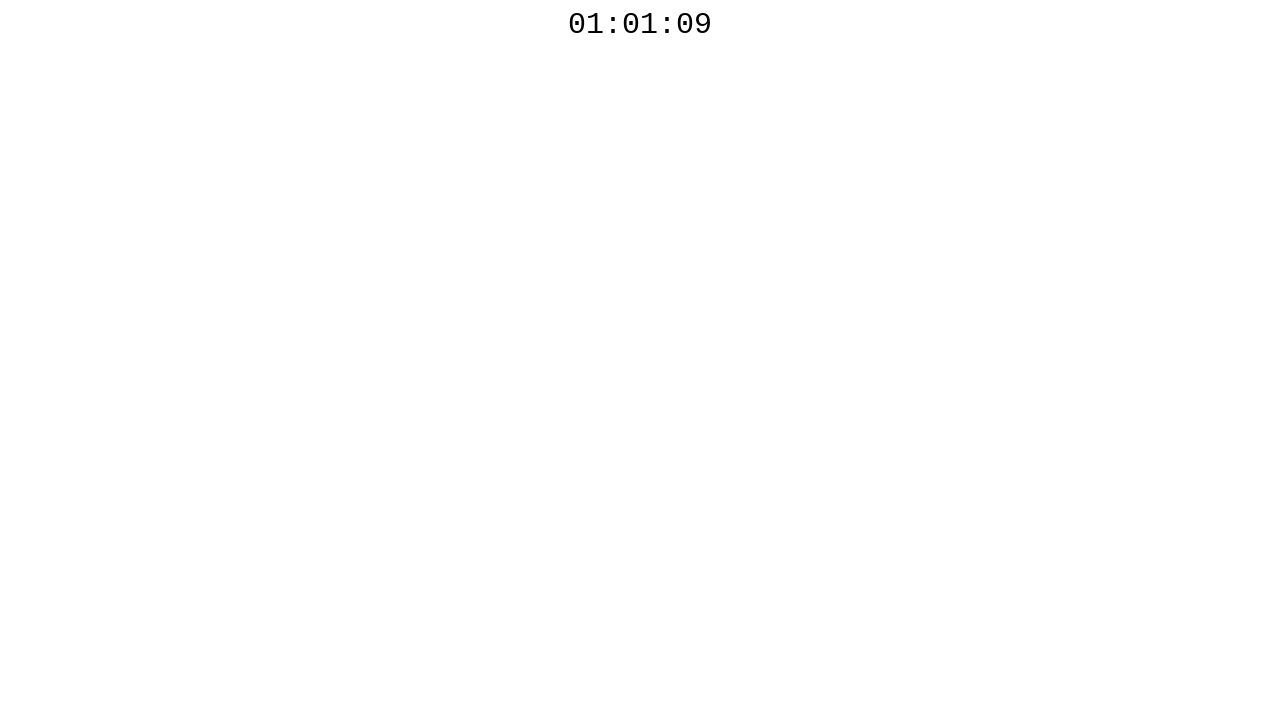

Initialized fluent wait with 15 second timeout and recorded start time
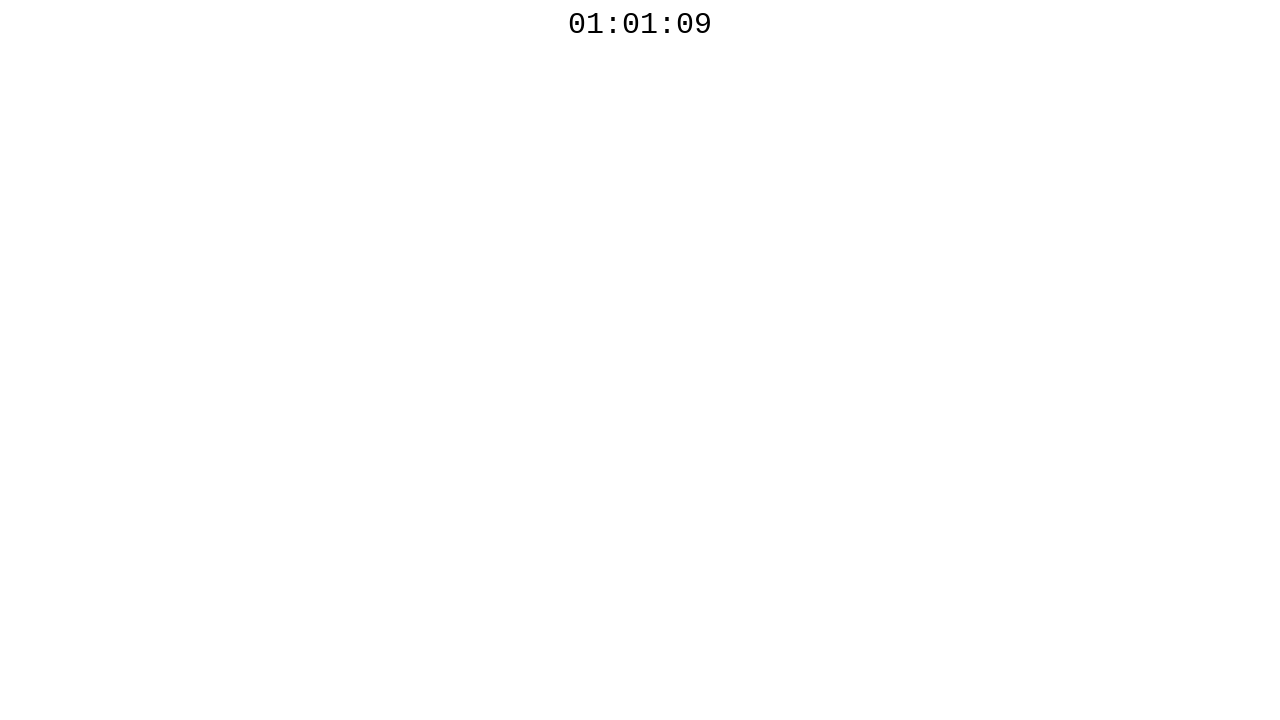

Retrieved countdown text: 01:01:09
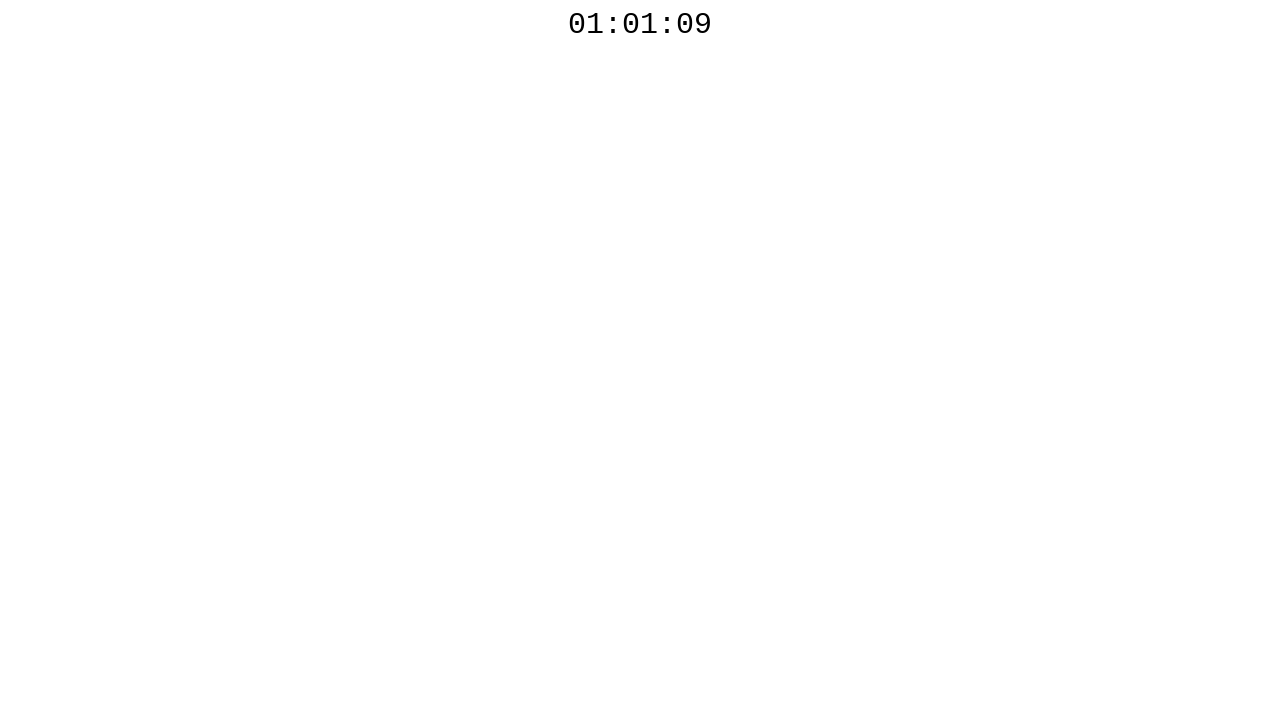

Checked elapsed time: 193ms
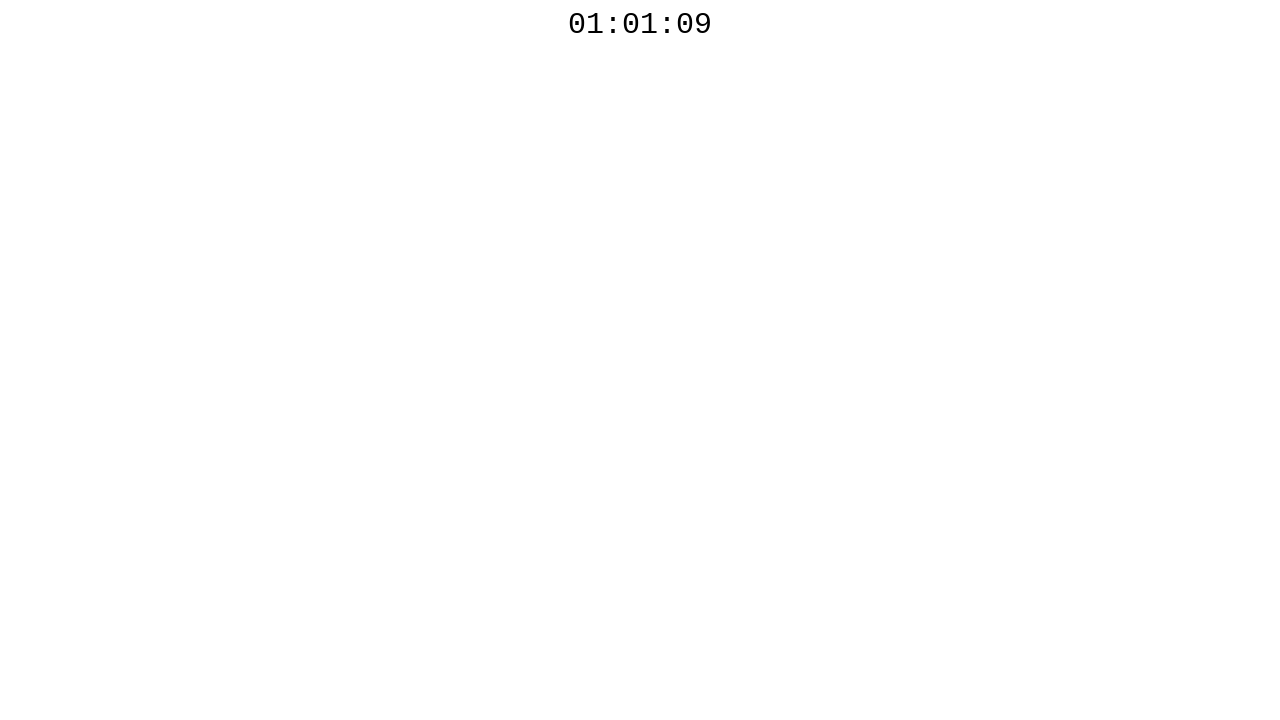

Waited 100ms before polling countdown timer again
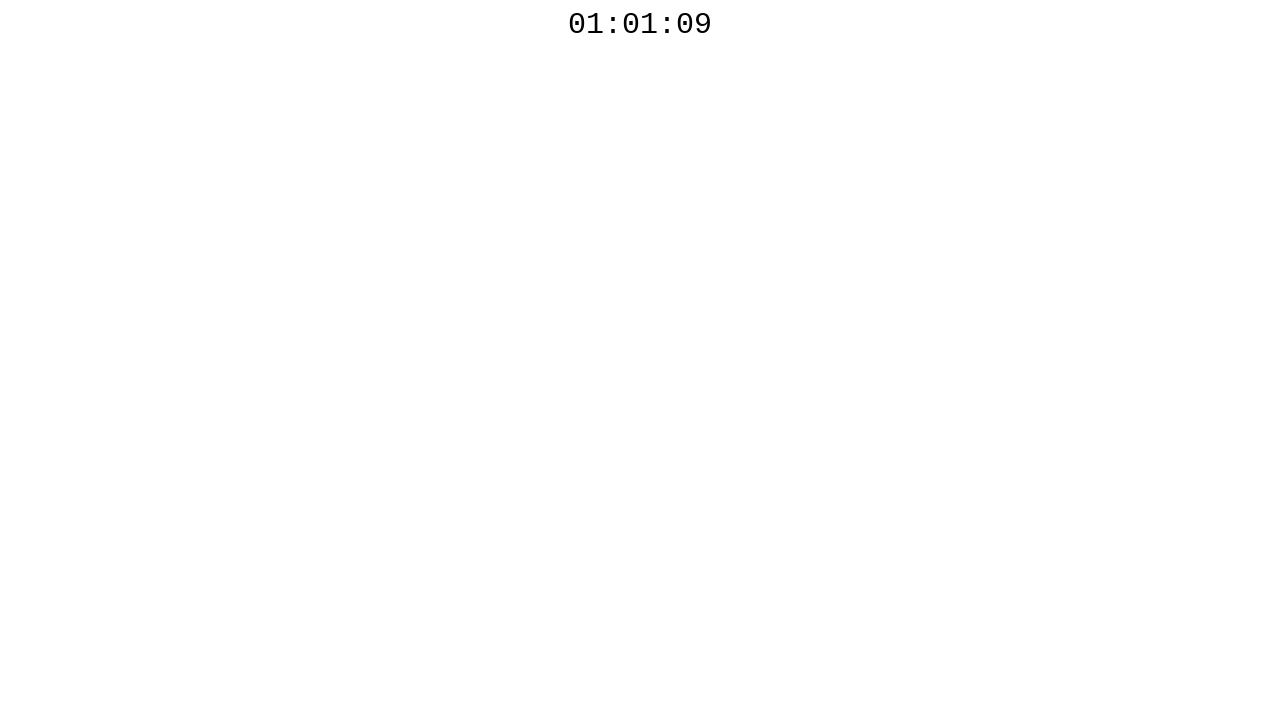

Retrieved countdown text: 01:01:09
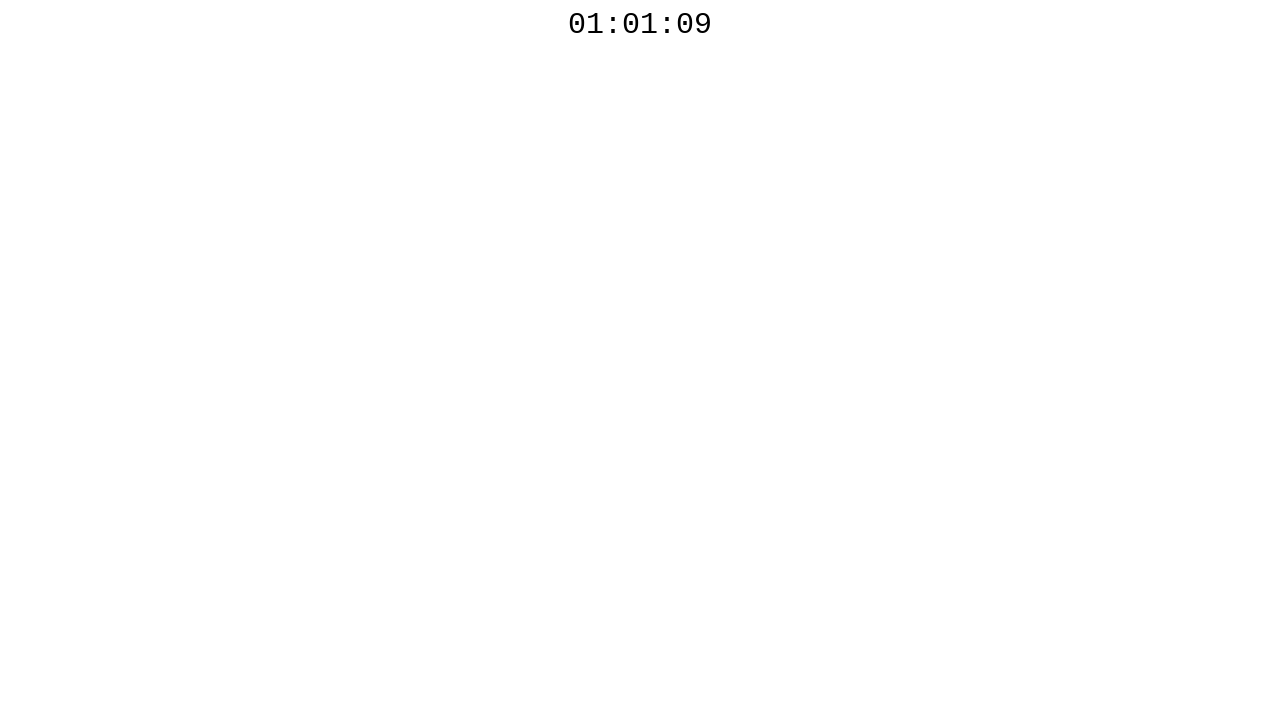

Checked elapsed time: 580ms
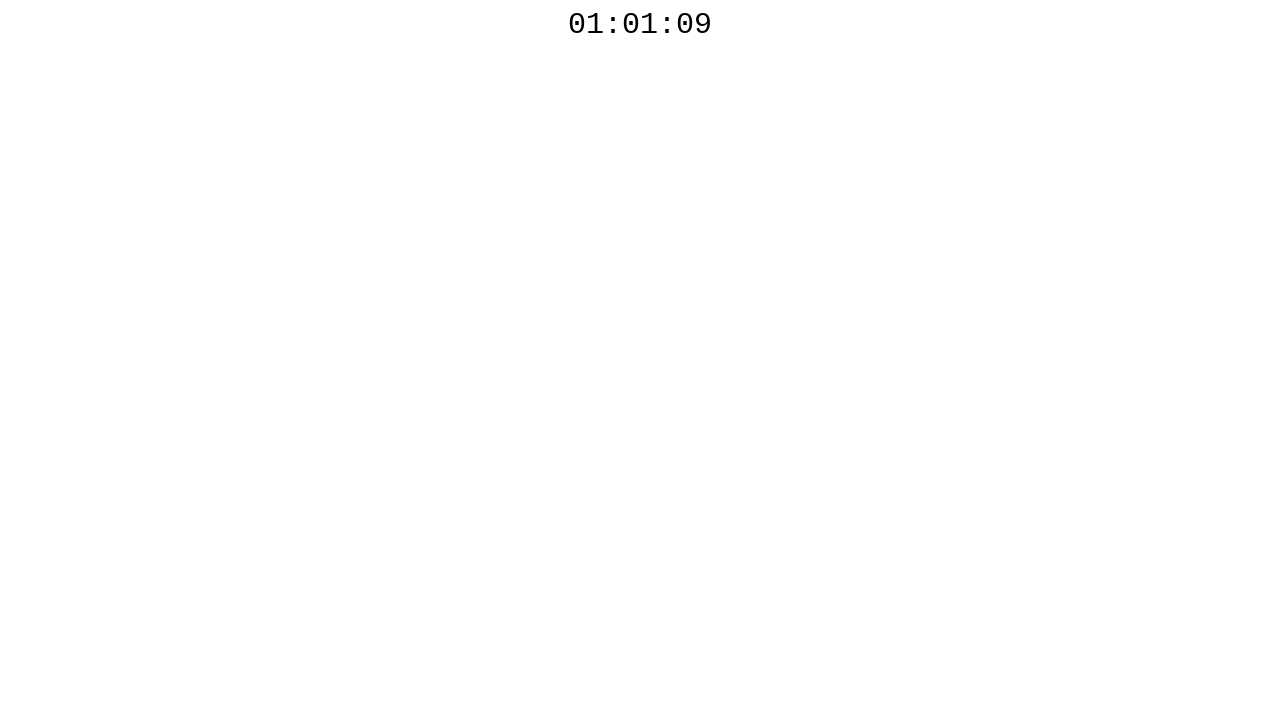

Waited 100ms before polling countdown timer again
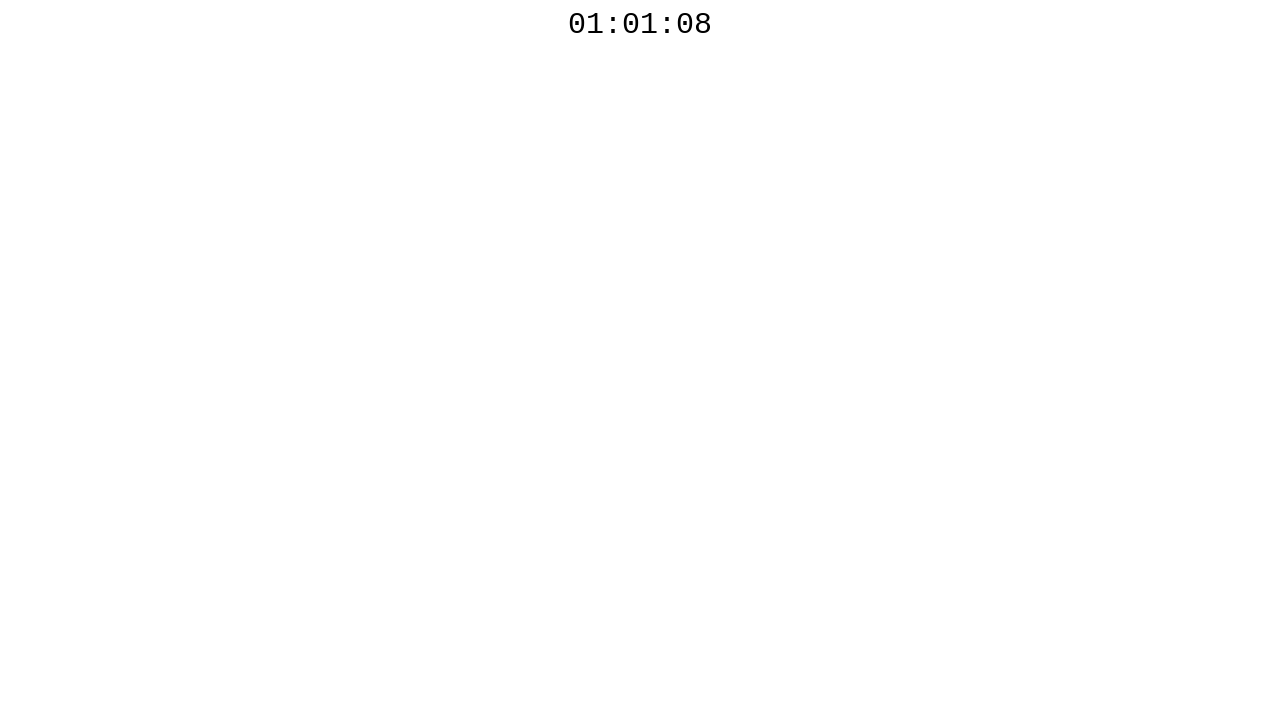

Retrieved countdown text: 01:01:08
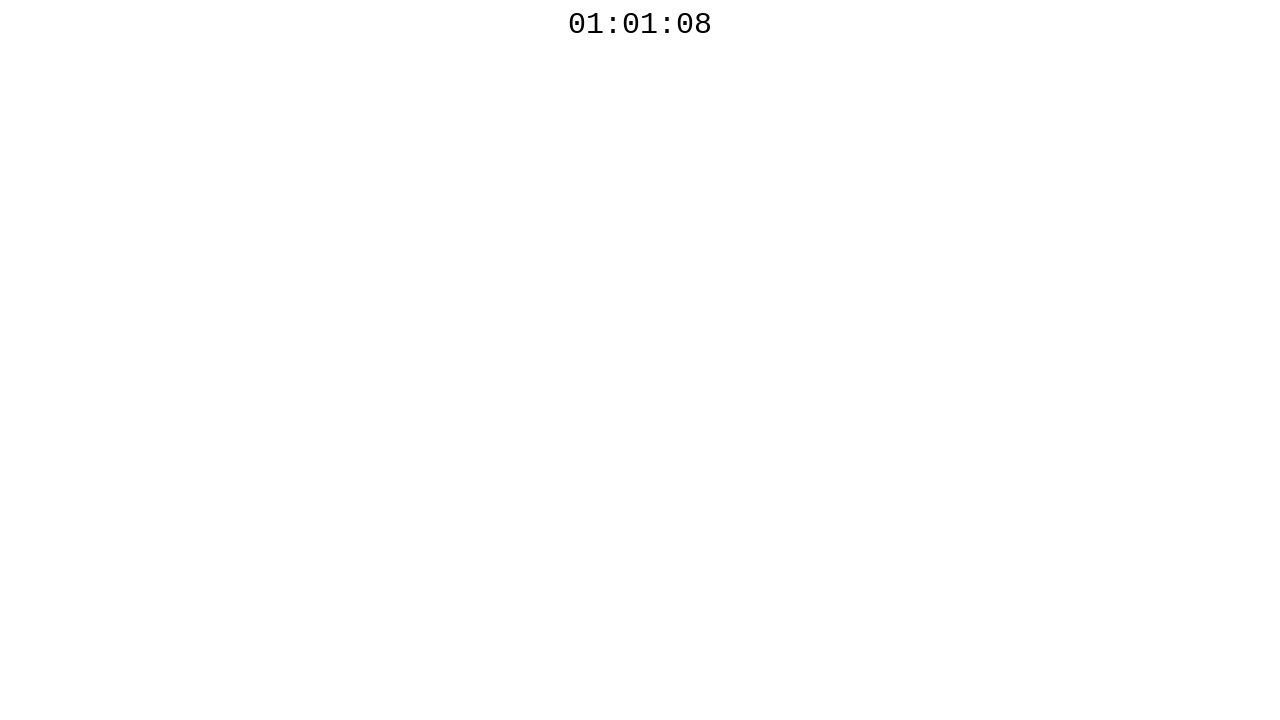

Checked elapsed time: 965ms
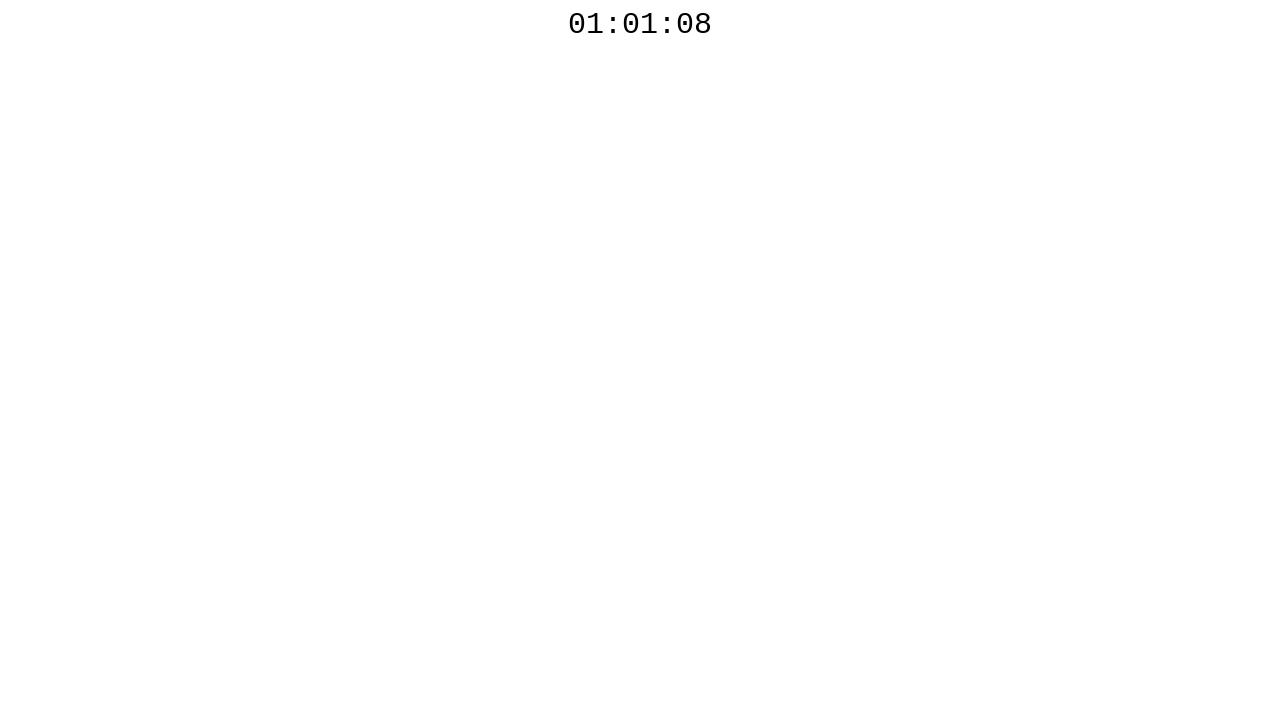

Waited 100ms before polling countdown timer again
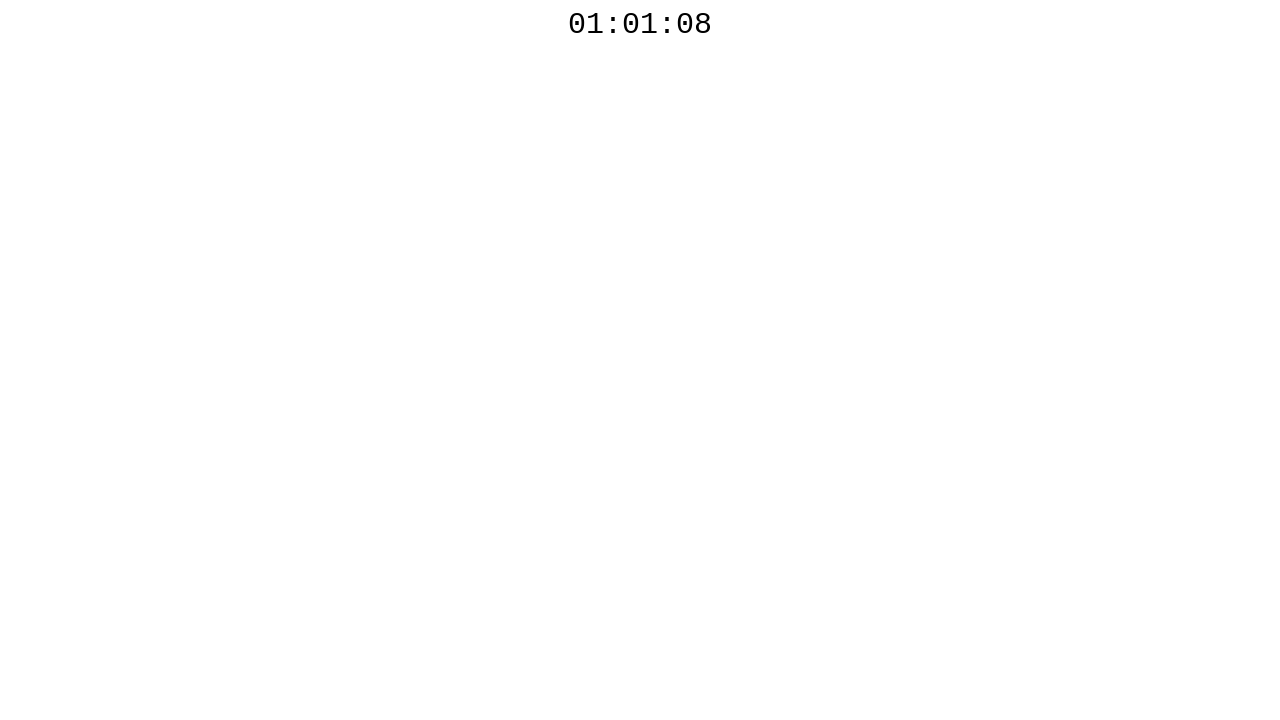

Retrieved countdown text: 01:01:08
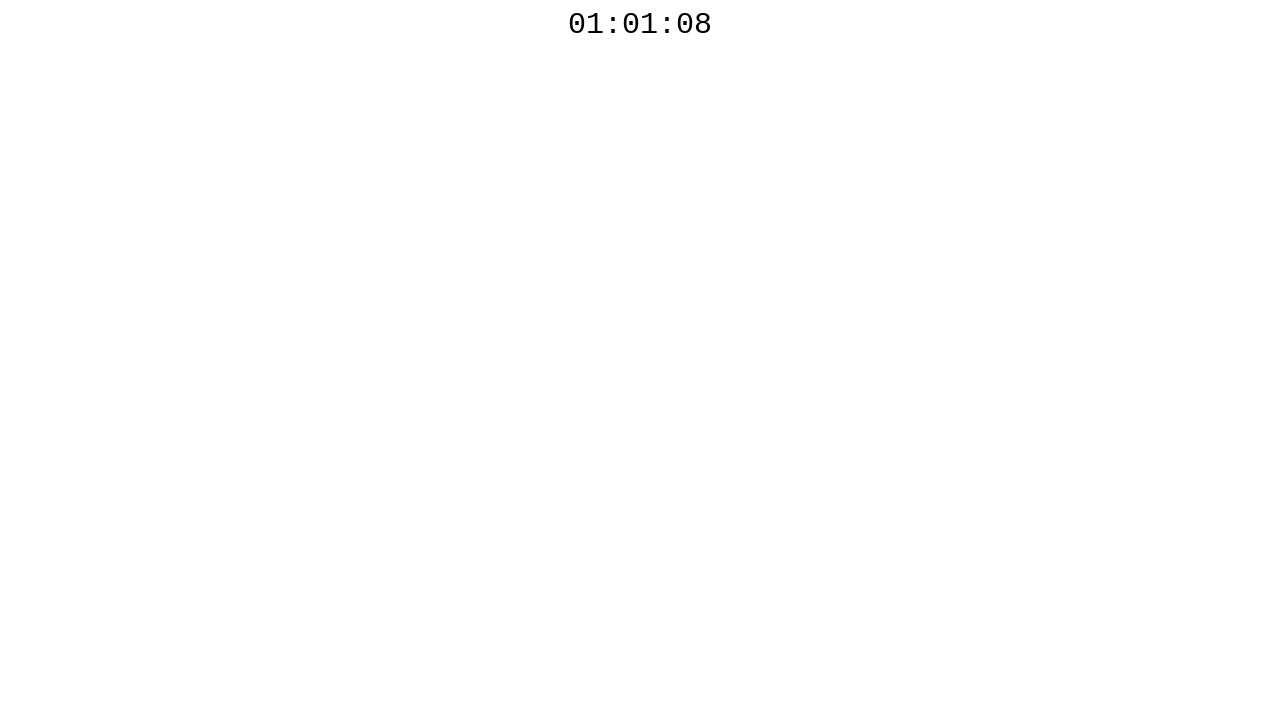

Checked elapsed time: 1372ms
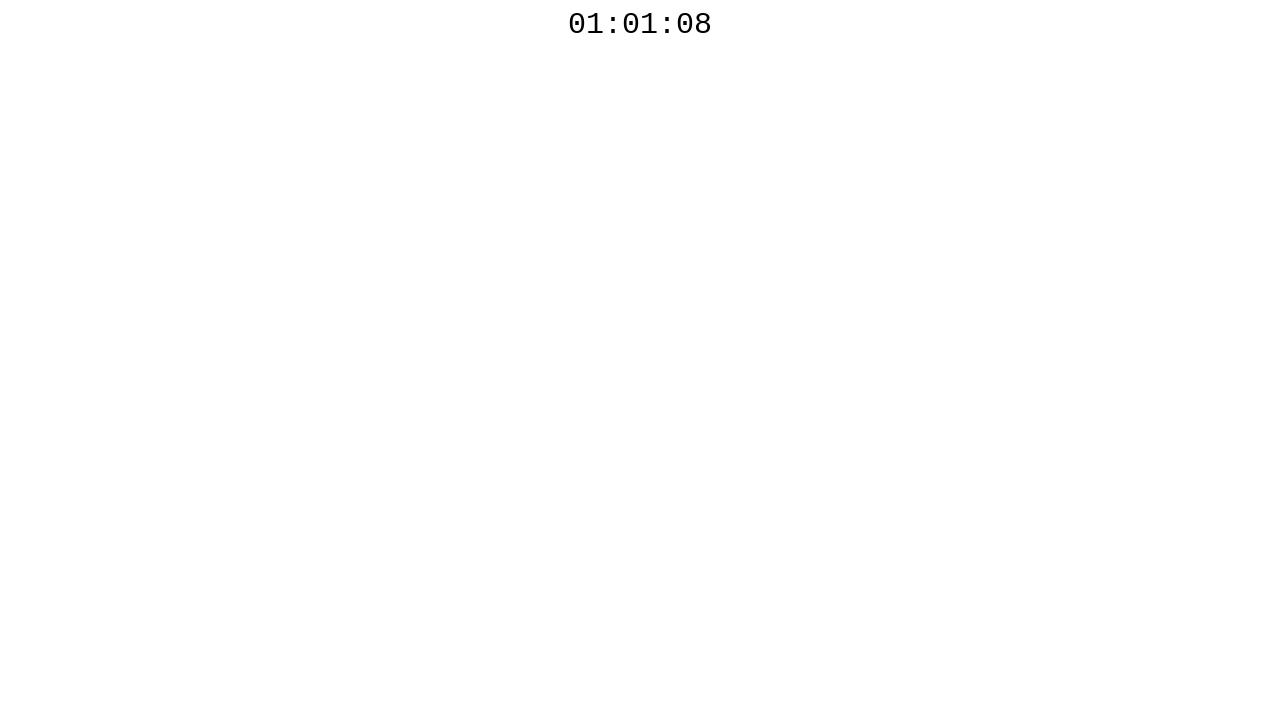

Waited 100ms before polling countdown timer again
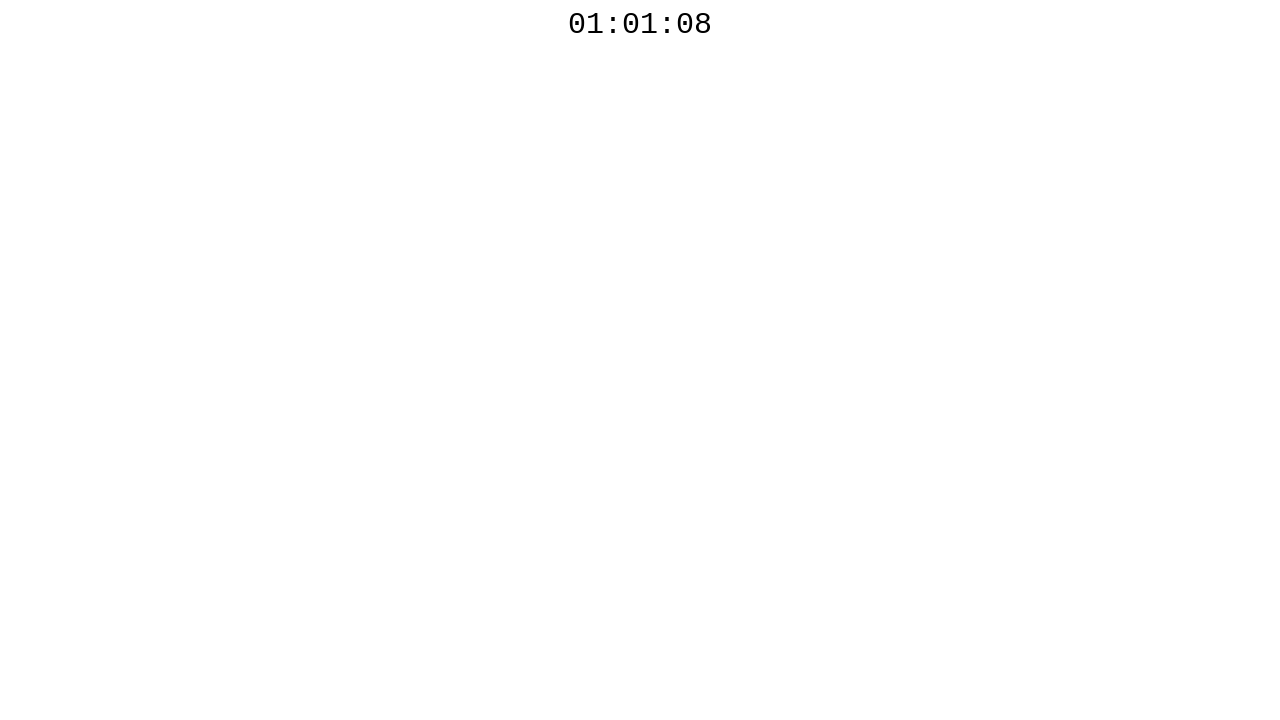

Retrieved countdown text: 01:01:08
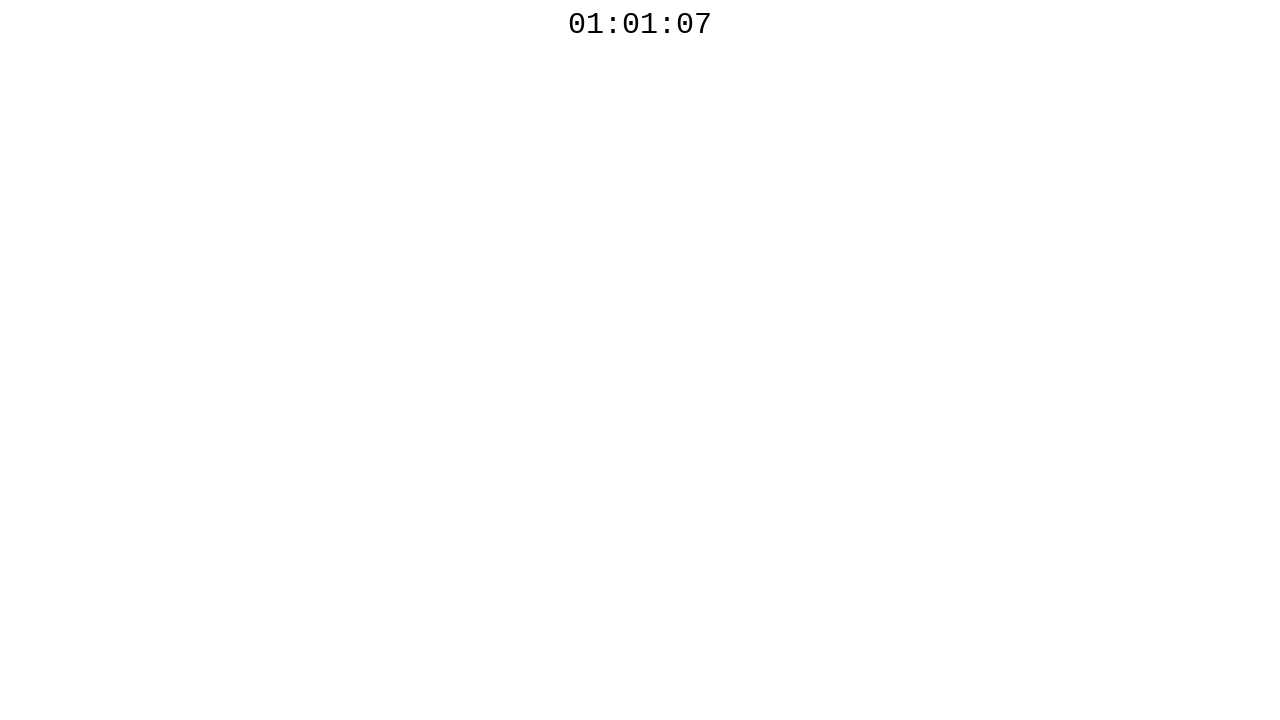

Checked elapsed time: 1762ms
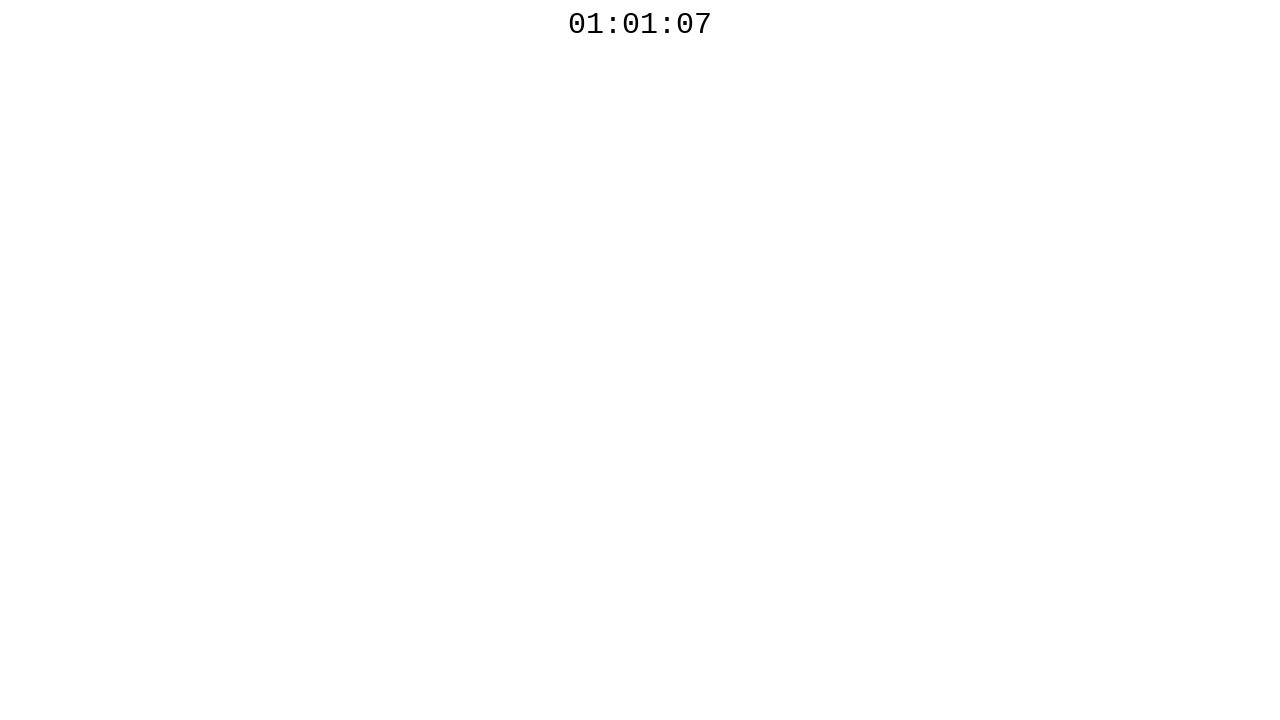

Waited 100ms before polling countdown timer again
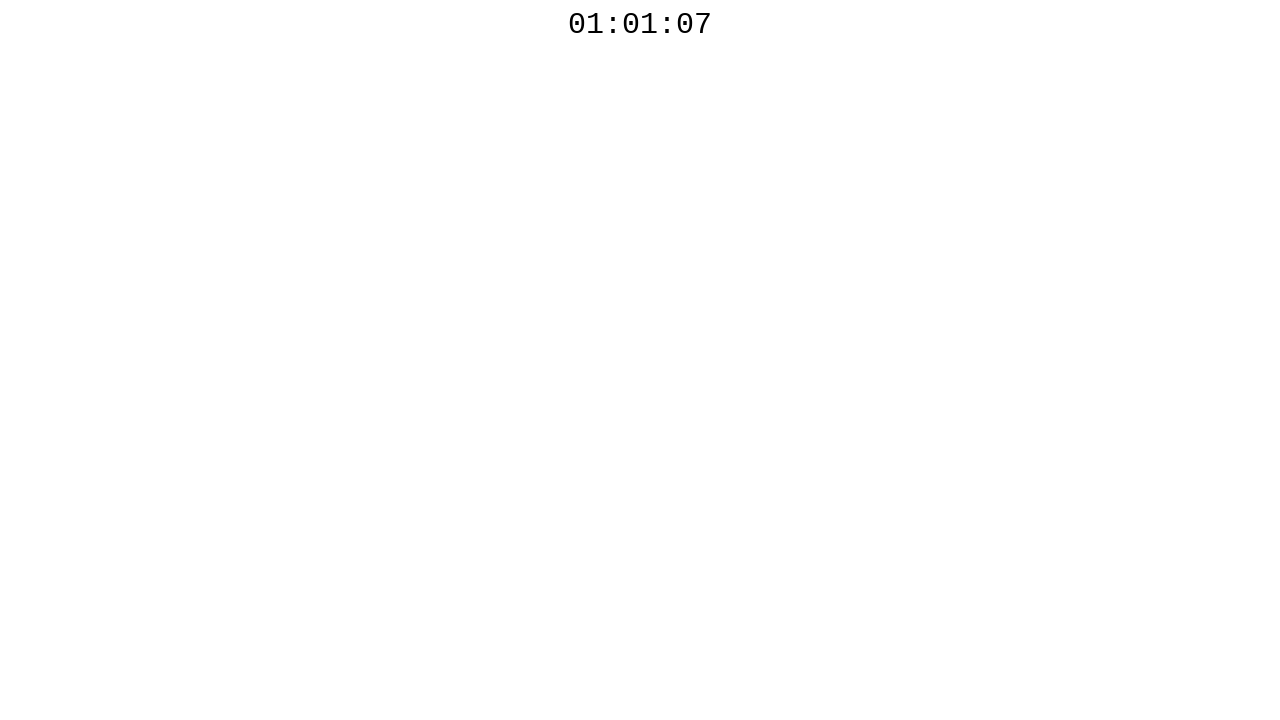

Retrieved countdown text: 01:01:07
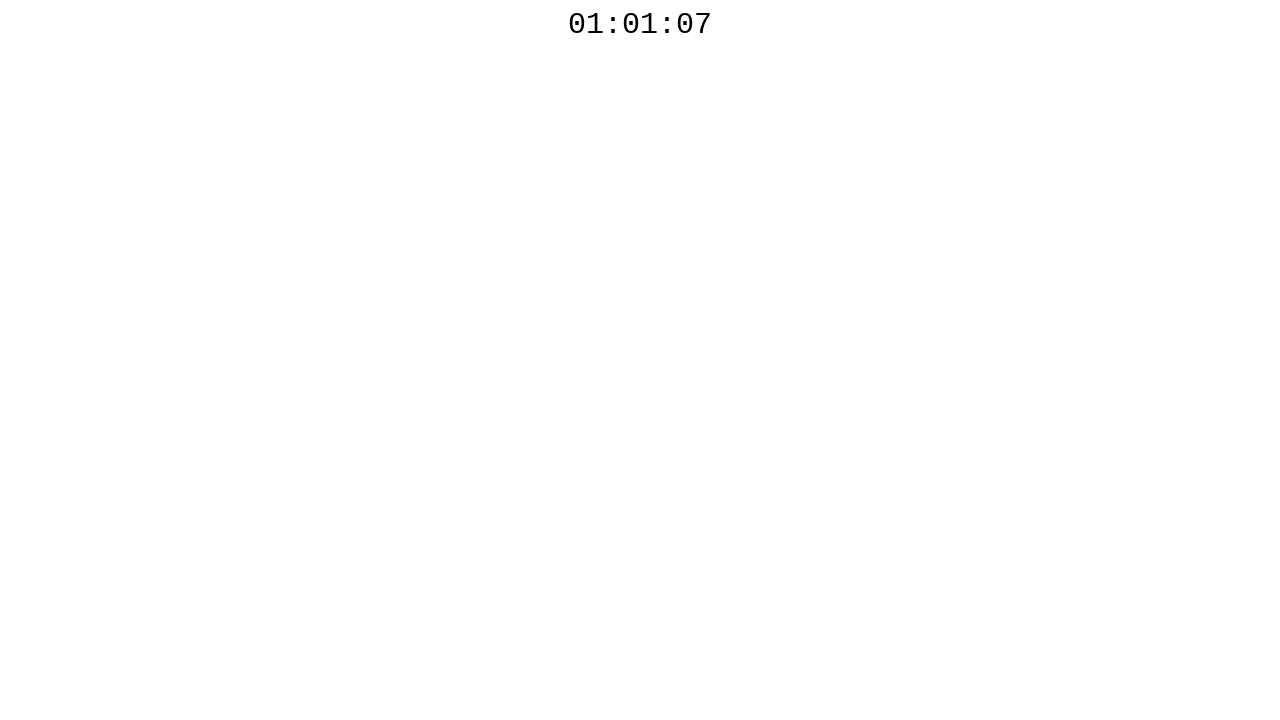

Checked elapsed time: 2142ms
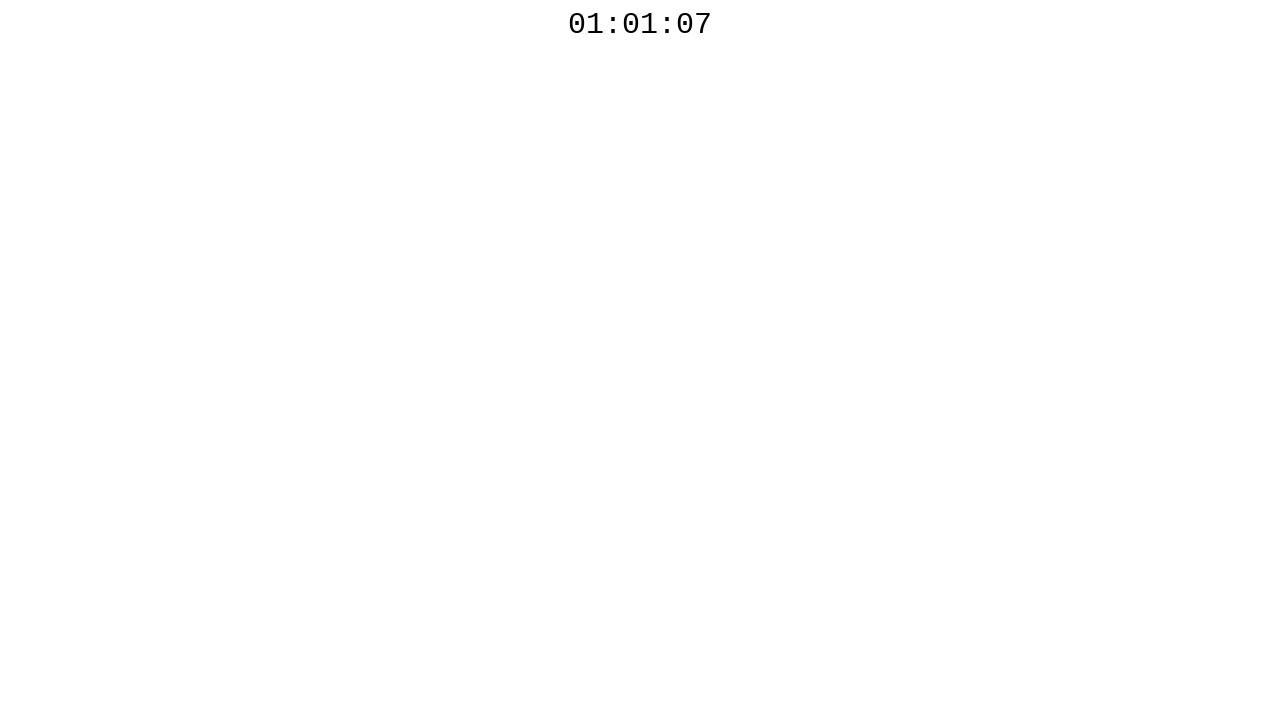

Waited 100ms before polling countdown timer again
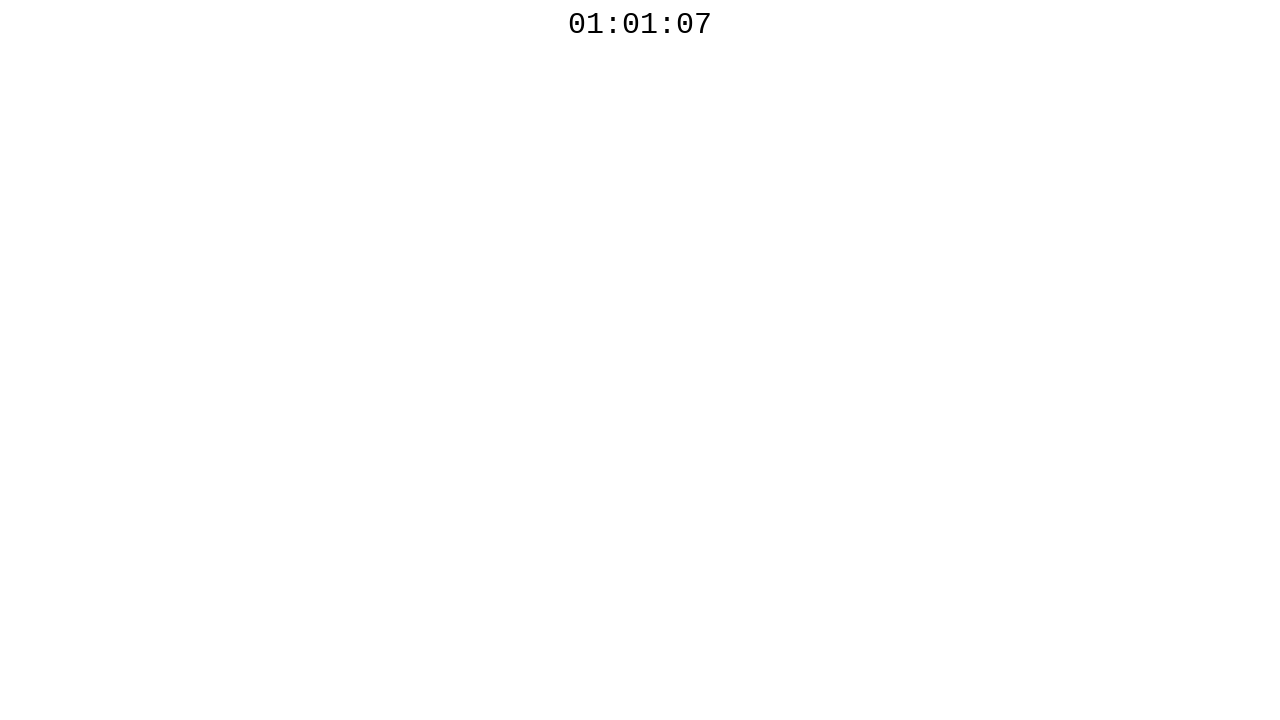

Retrieved countdown text: 01:01:07
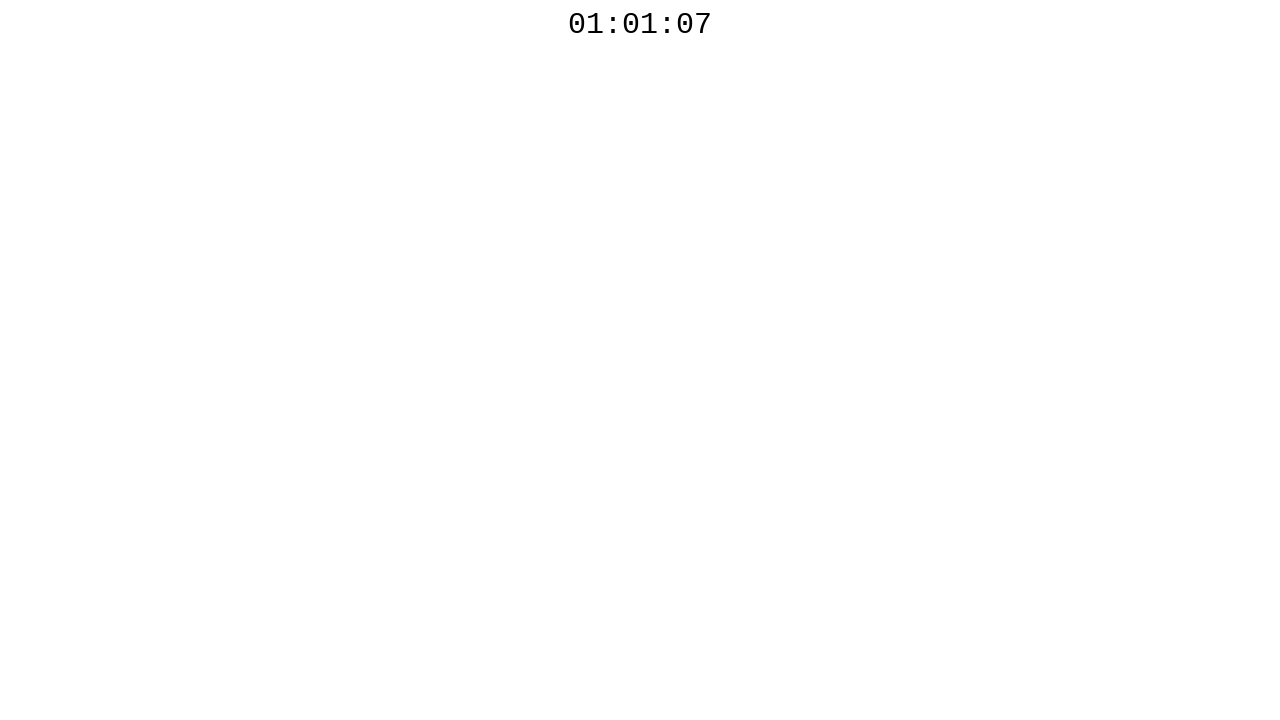

Checked elapsed time: 2537ms
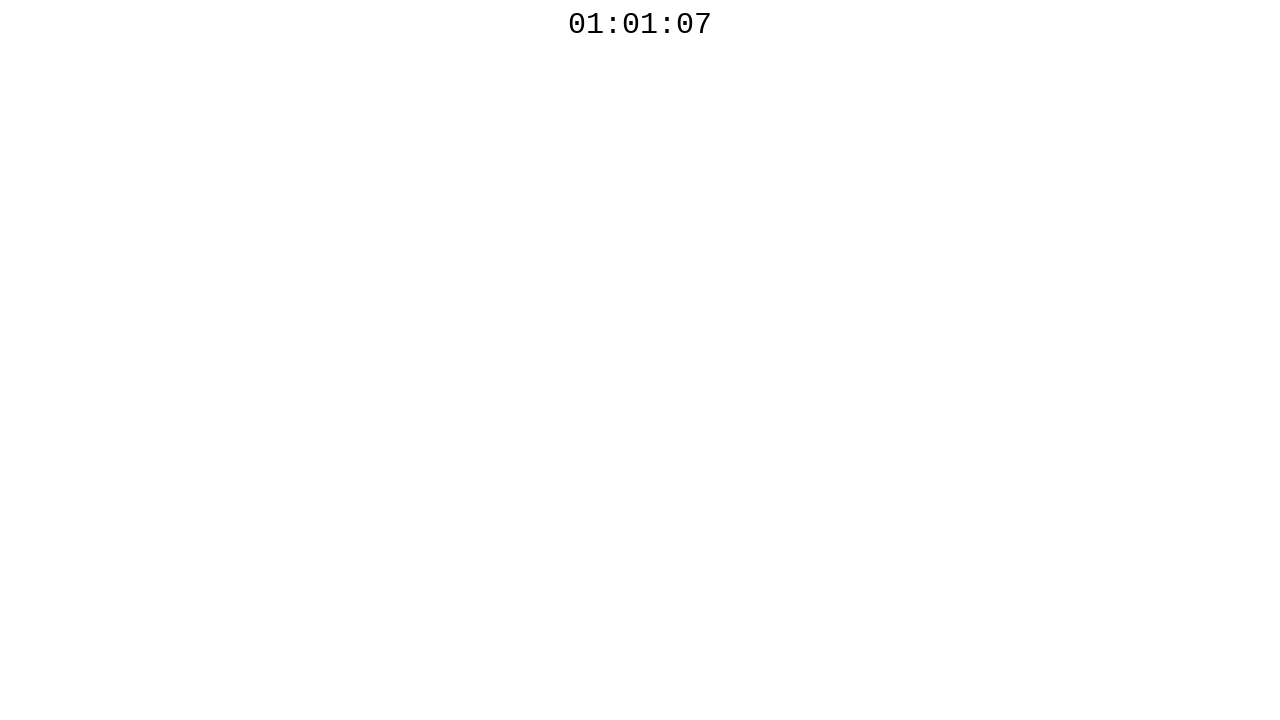

Waited 100ms before polling countdown timer again
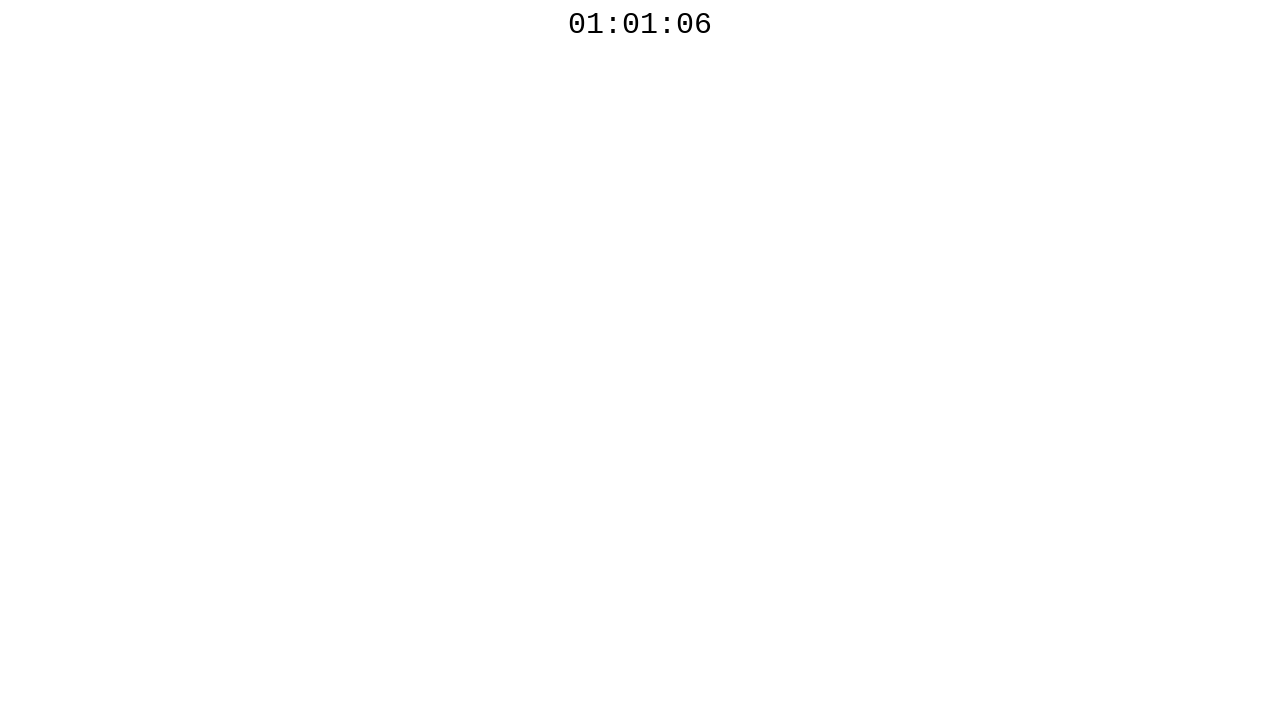

Retrieved countdown text: 01:01:06
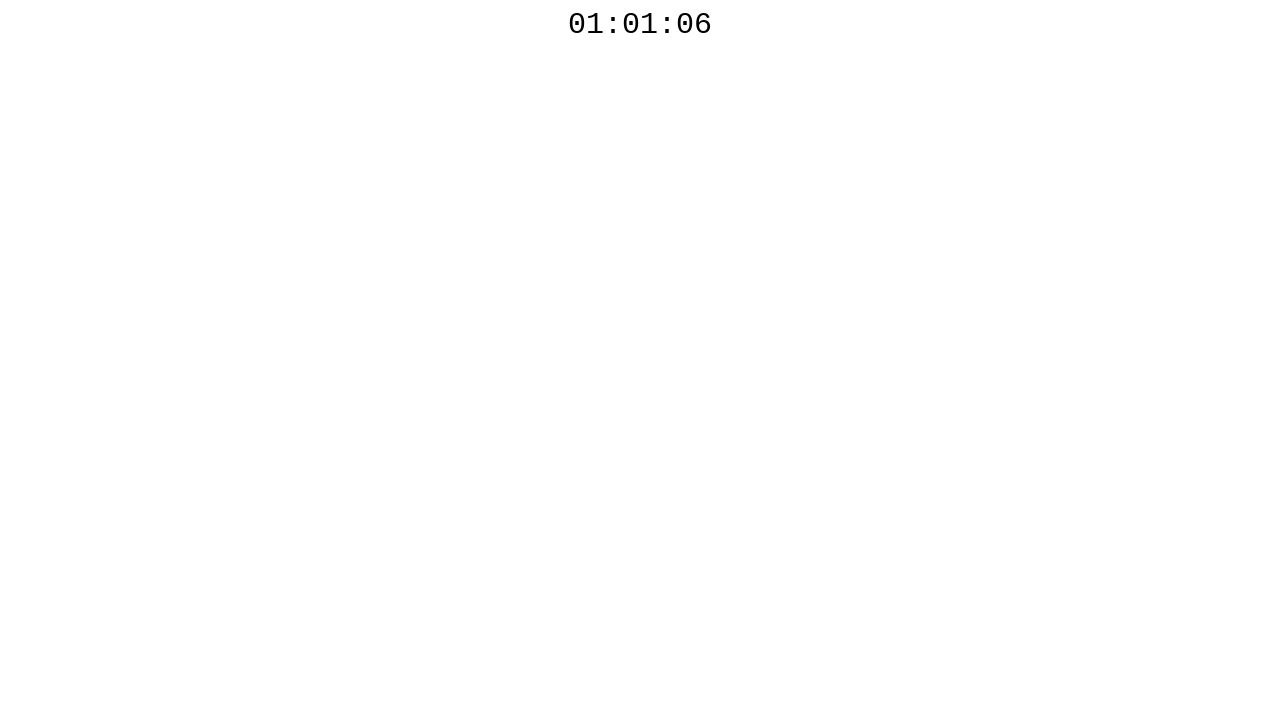

Checked elapsed time: 2925ms
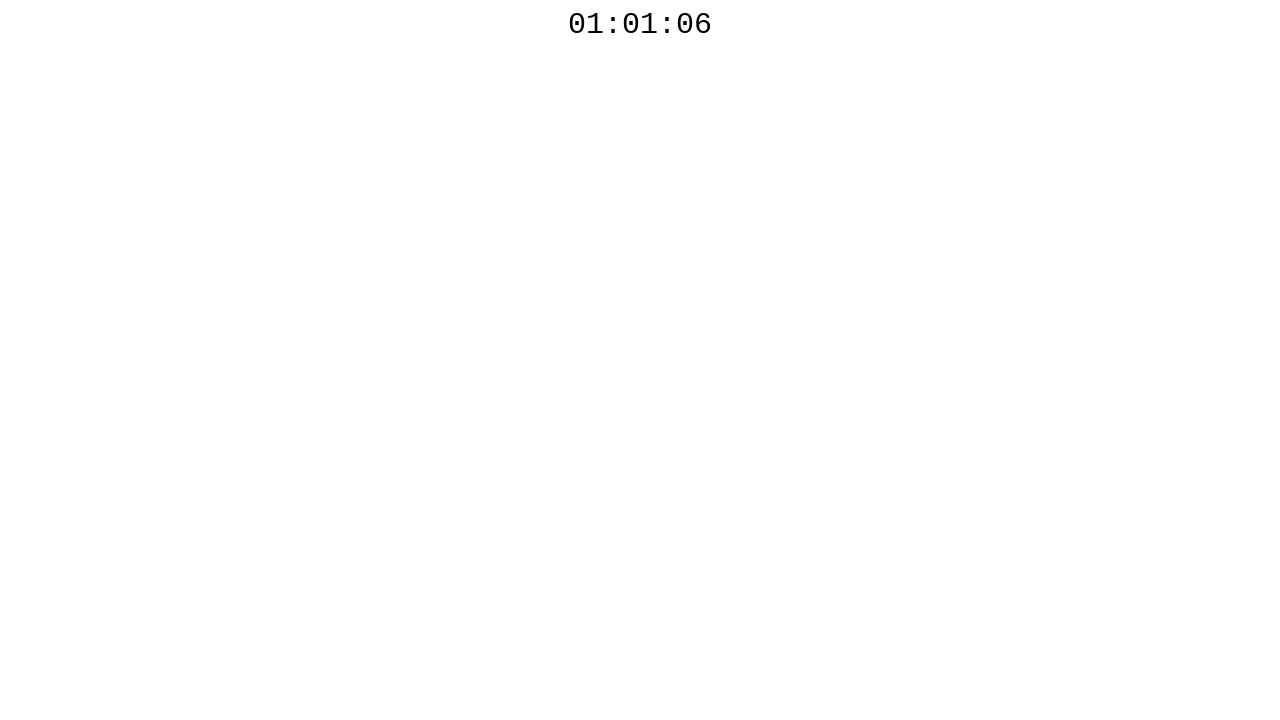

Waited 100ms before polling countdown timer again
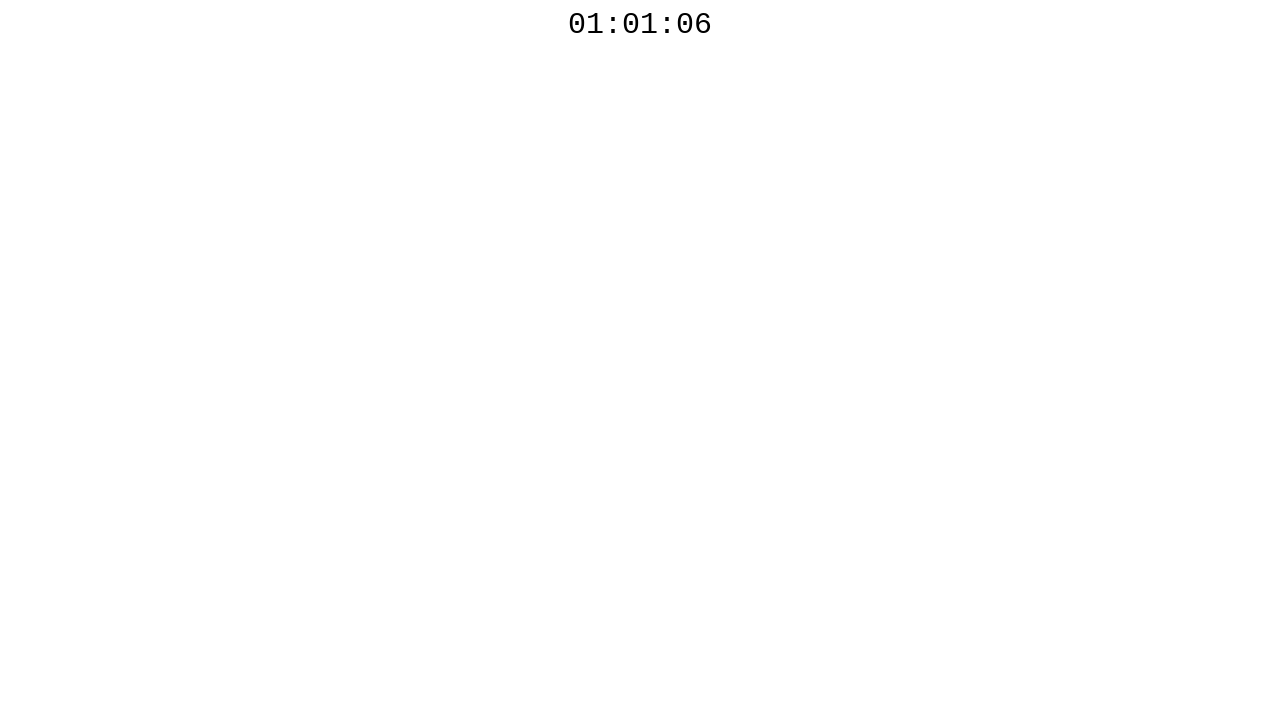

Retrieved countdown text: 01:01:06
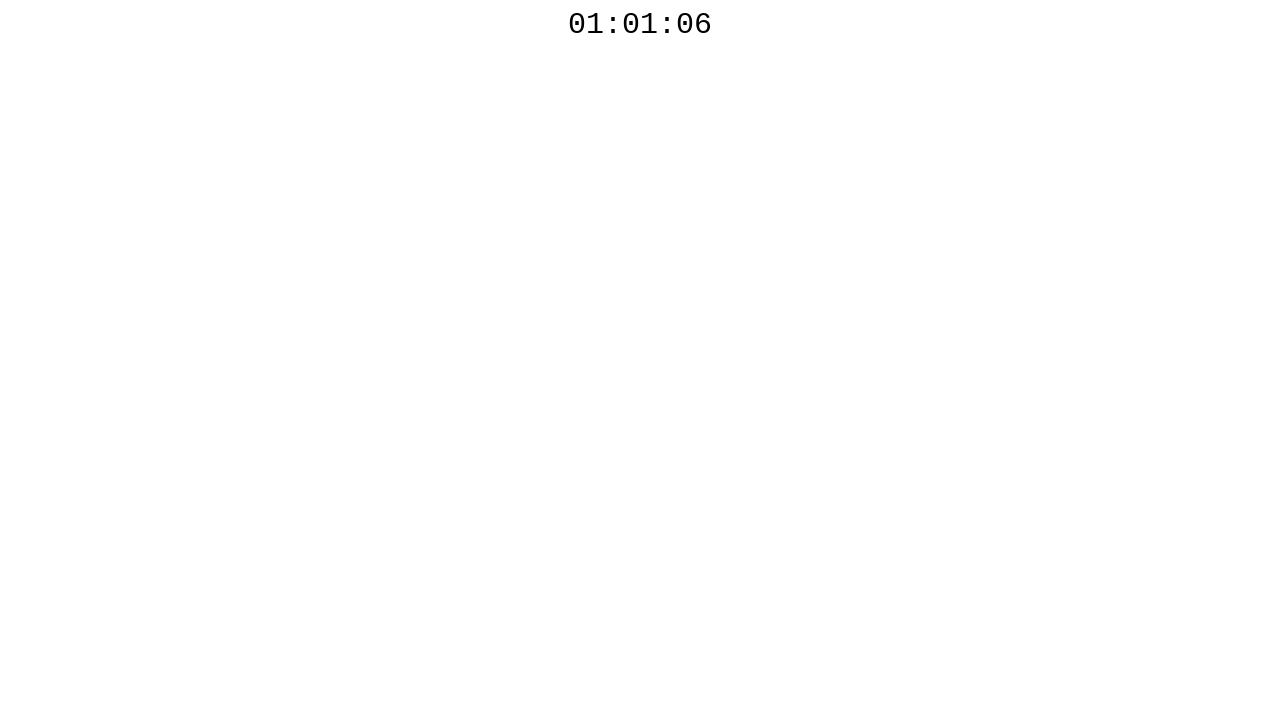

Checked elapsed time: 3315ms
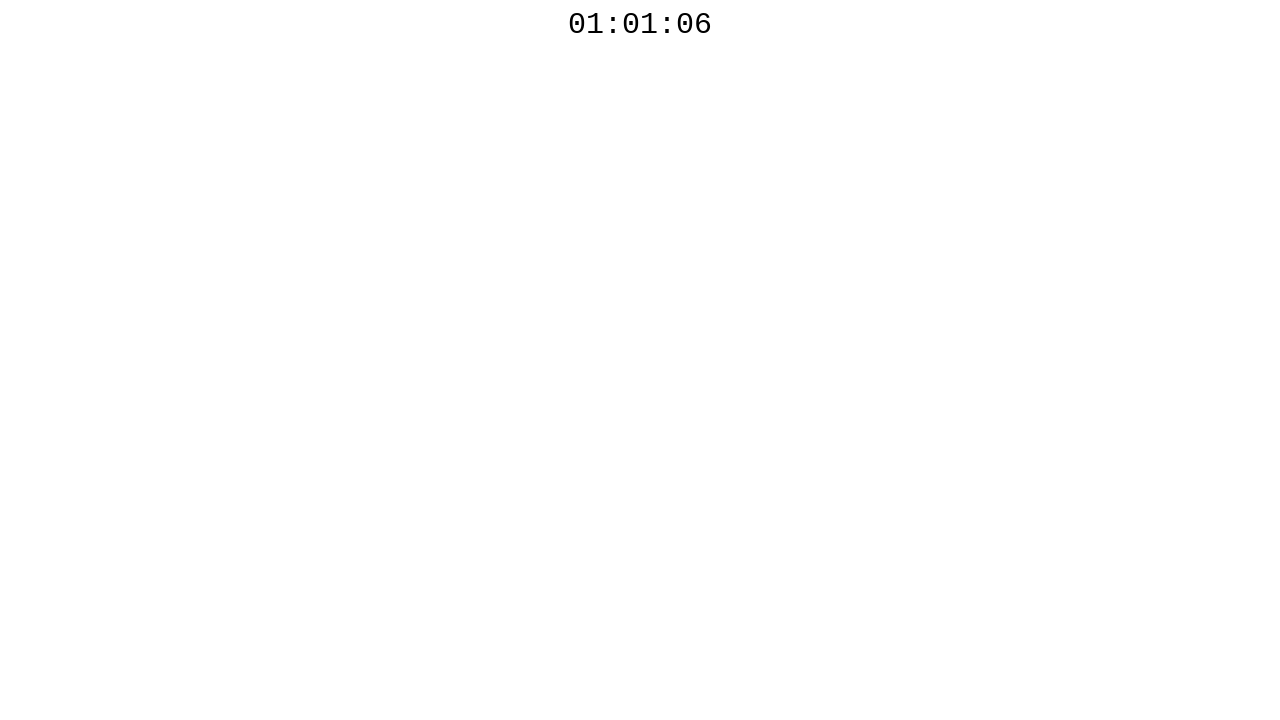

Waited 100ms before polling countdown timer again
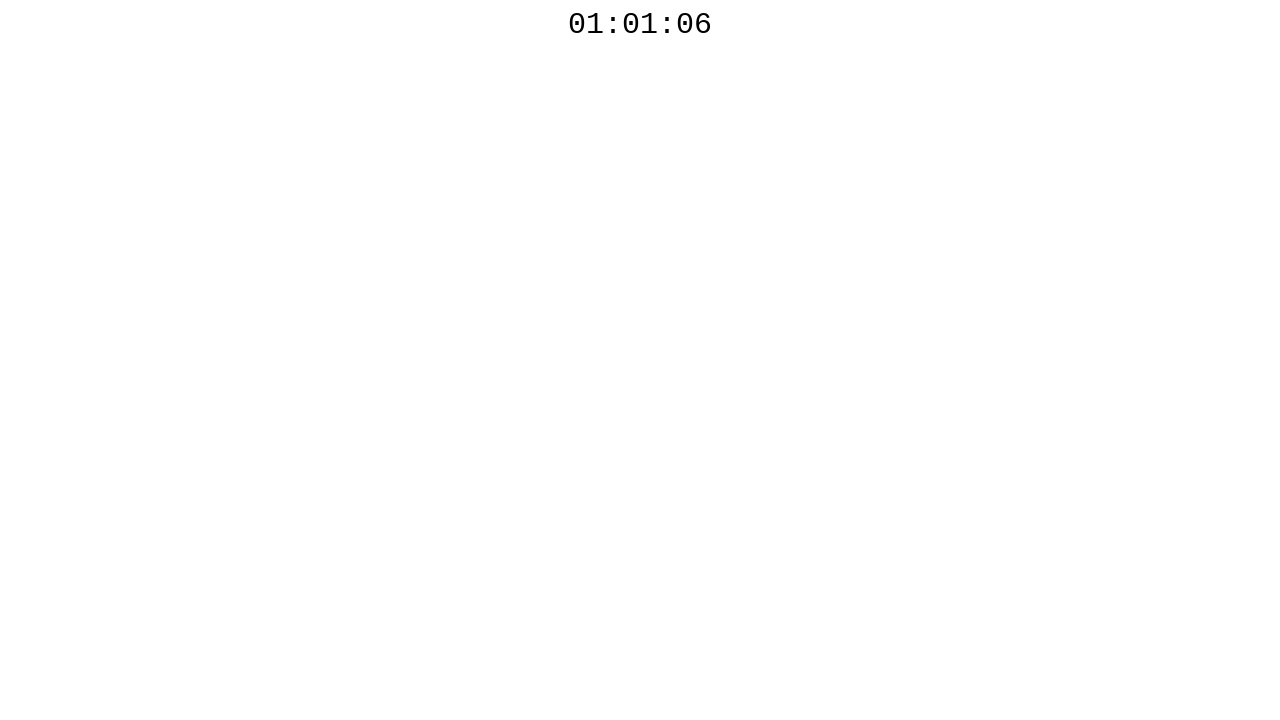

Retrieved countdown text: 01:01:06
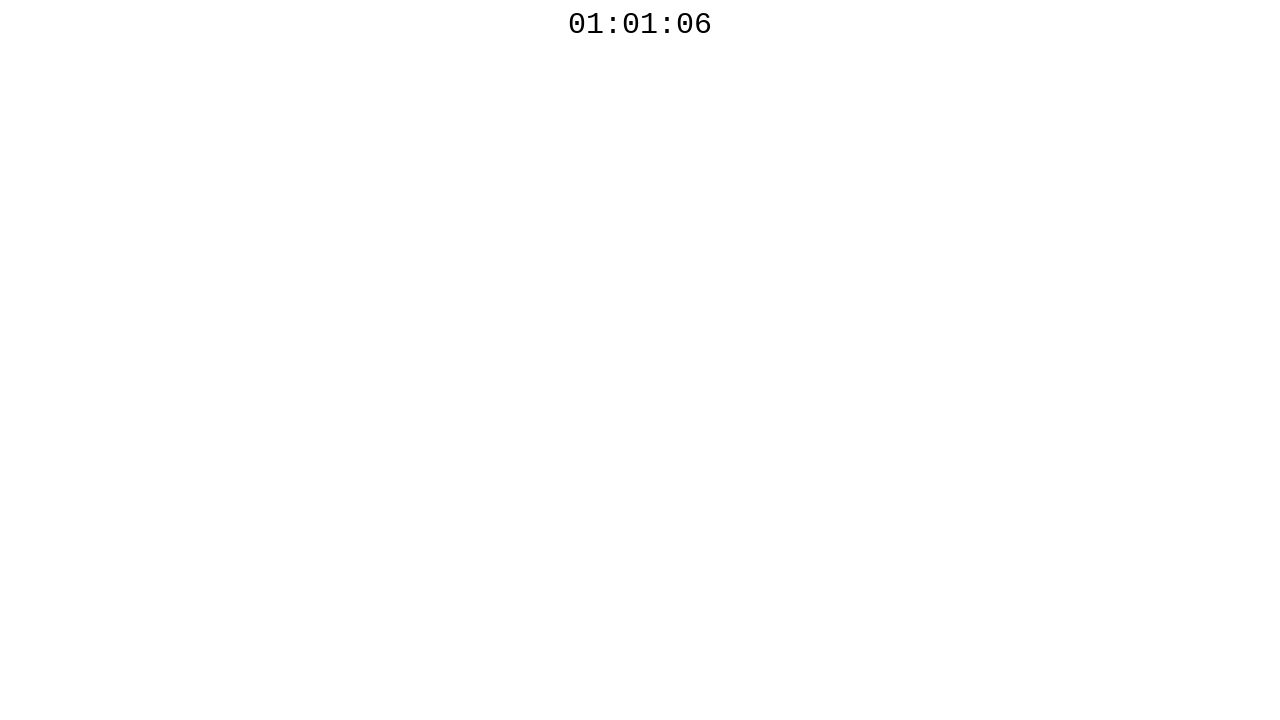

Checked elapsed time: 3720ms
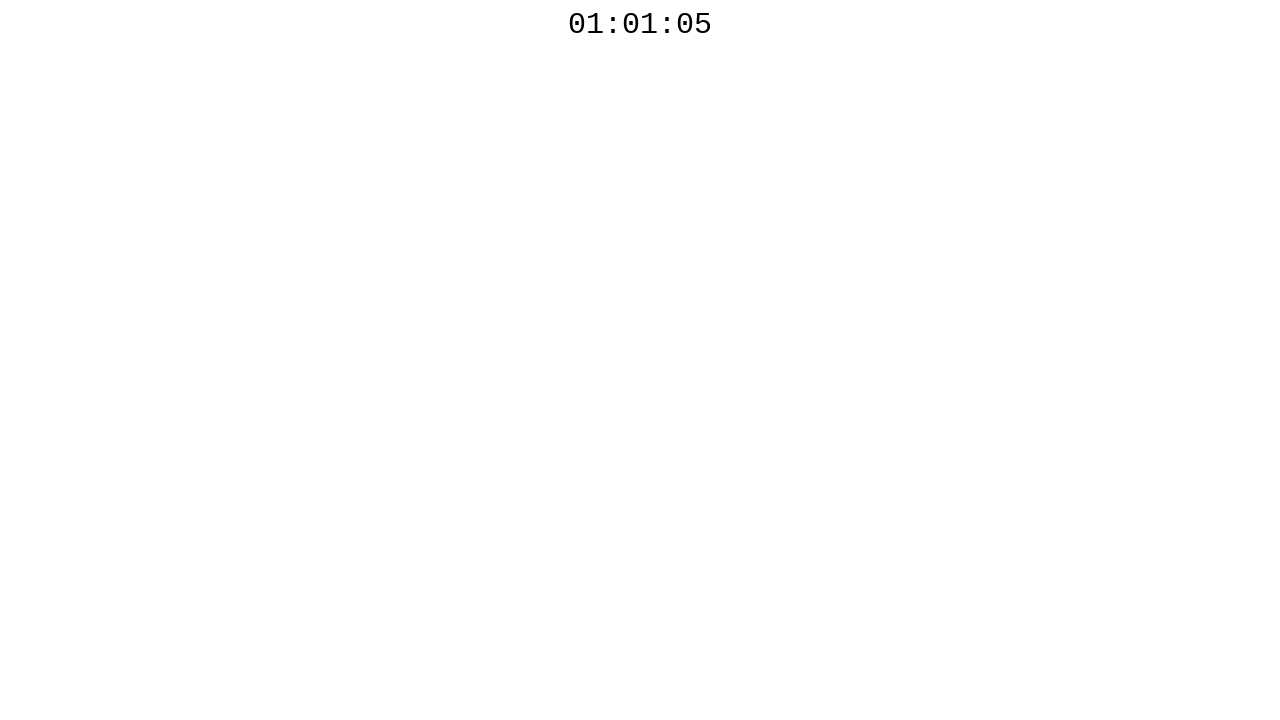

Waited 100ms before polling countdown timer again
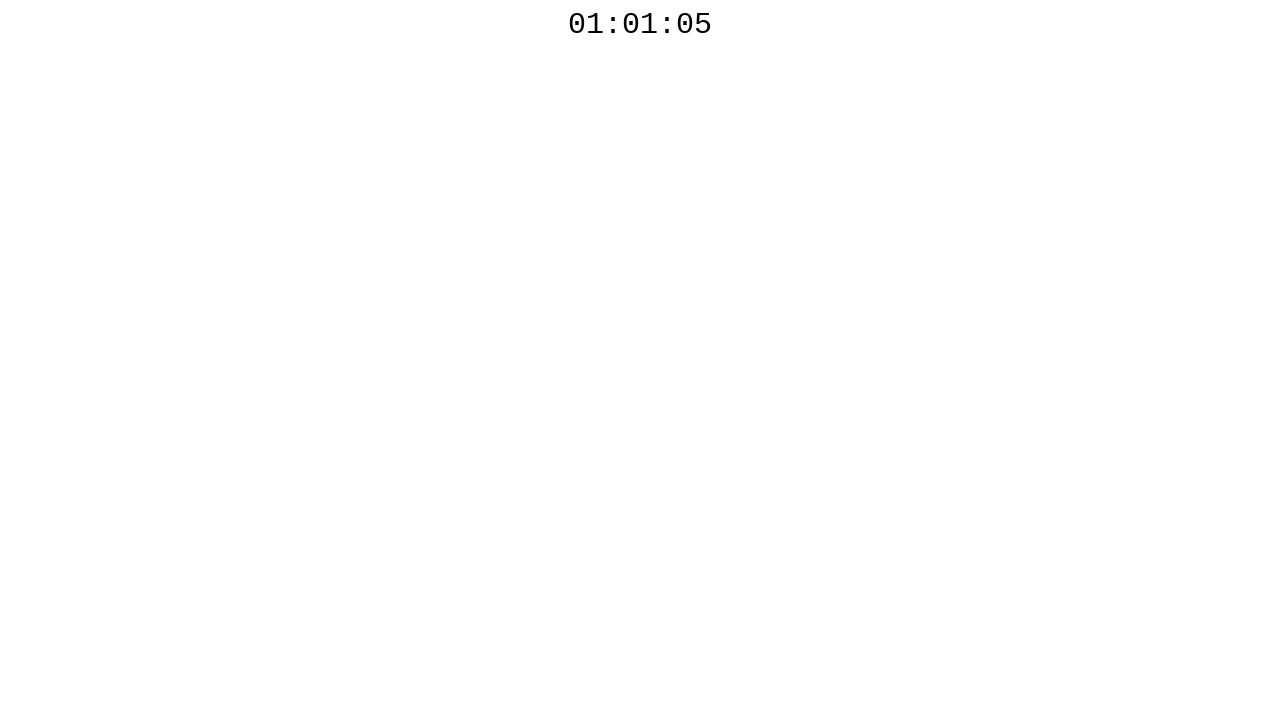

Retrieved countdown text: 01:01:05
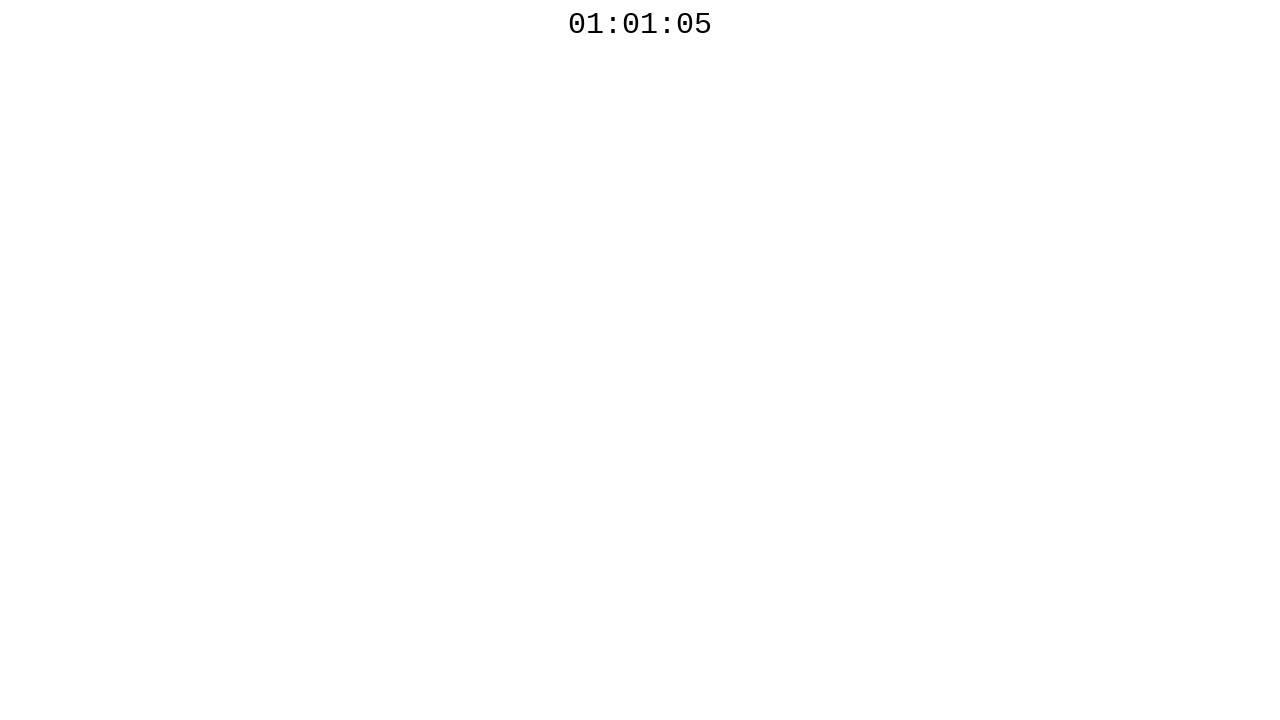

Checked elapsed time: 4113ms
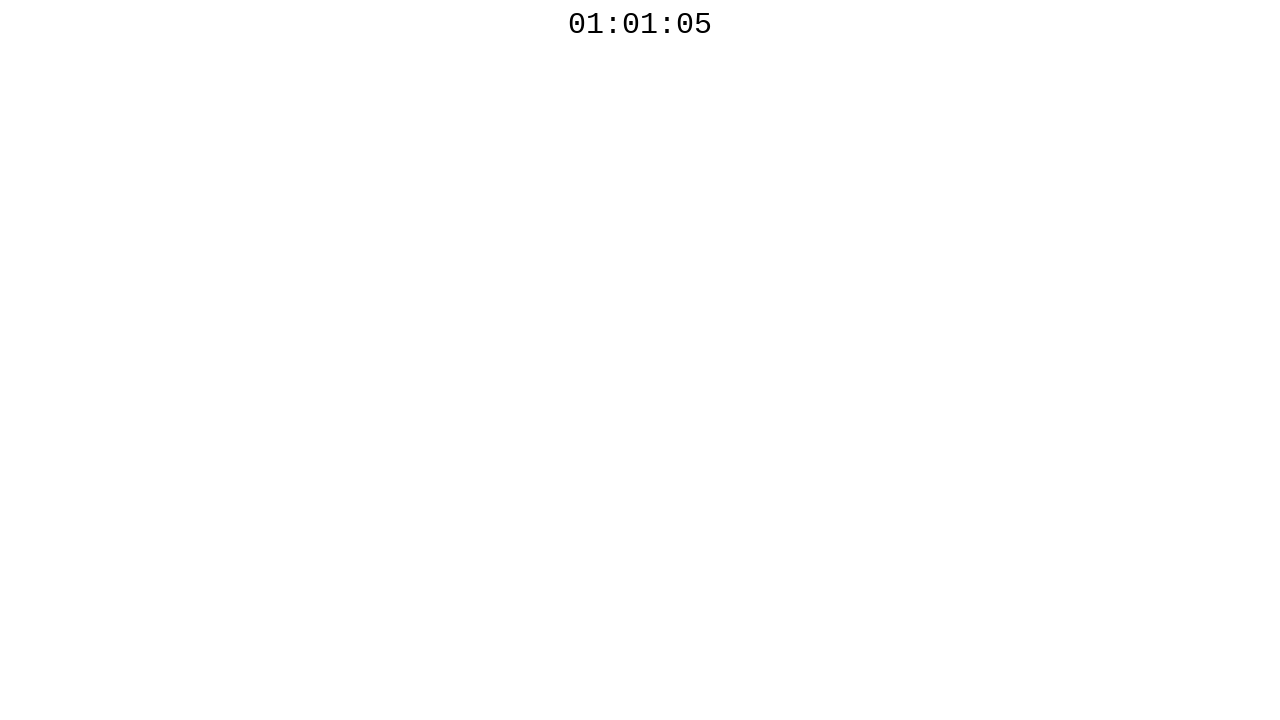

Waited 100ms before polling countdown timer again
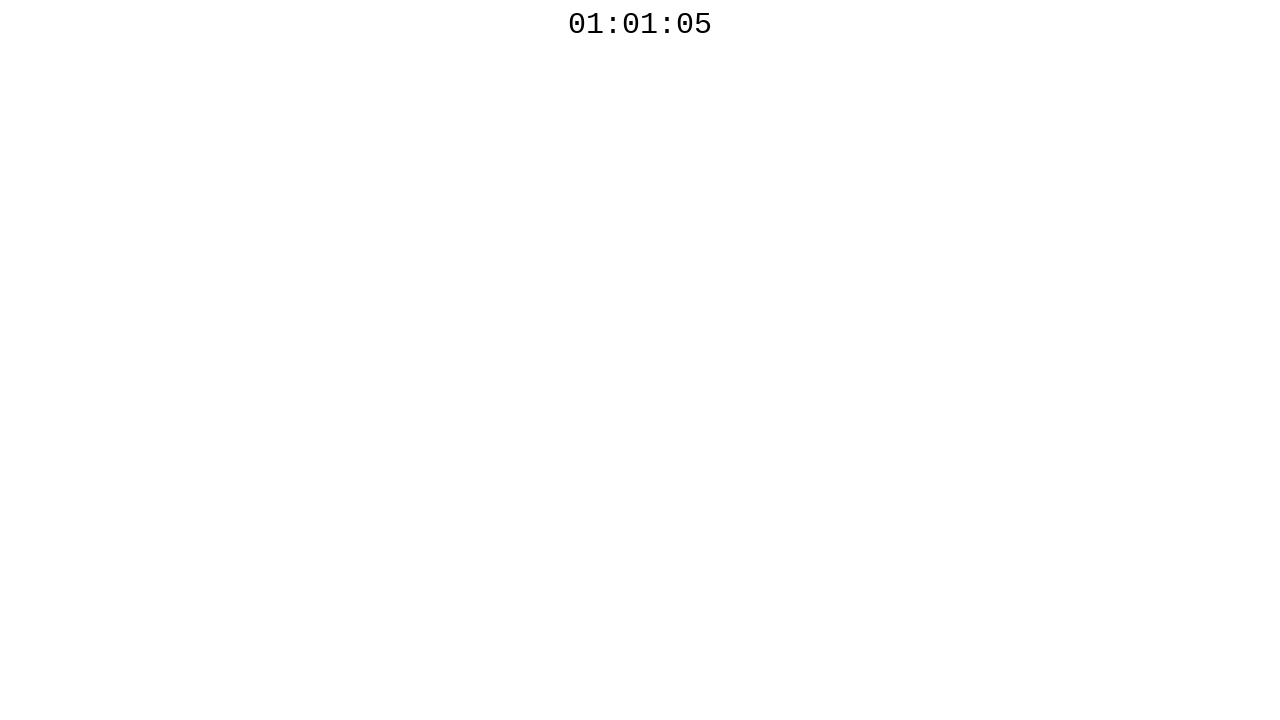

Retrieved countdown text: 01:01:05
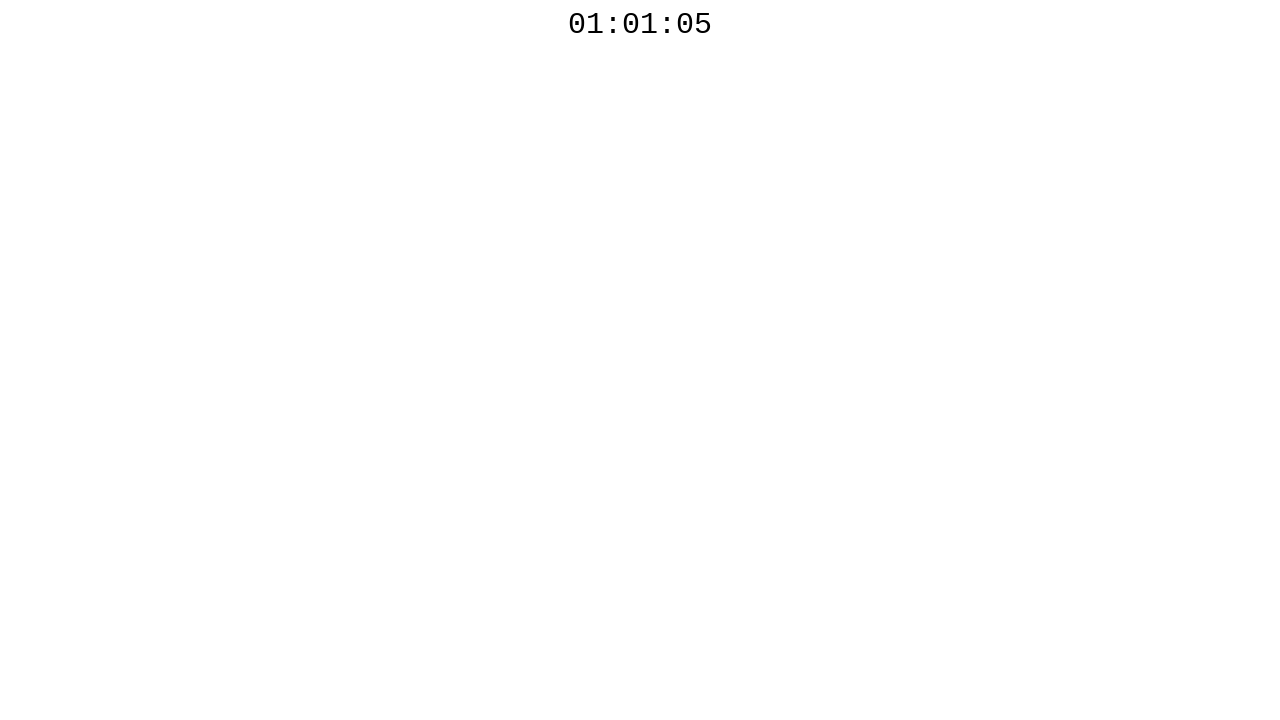

Checked elapsed time: 4519ms
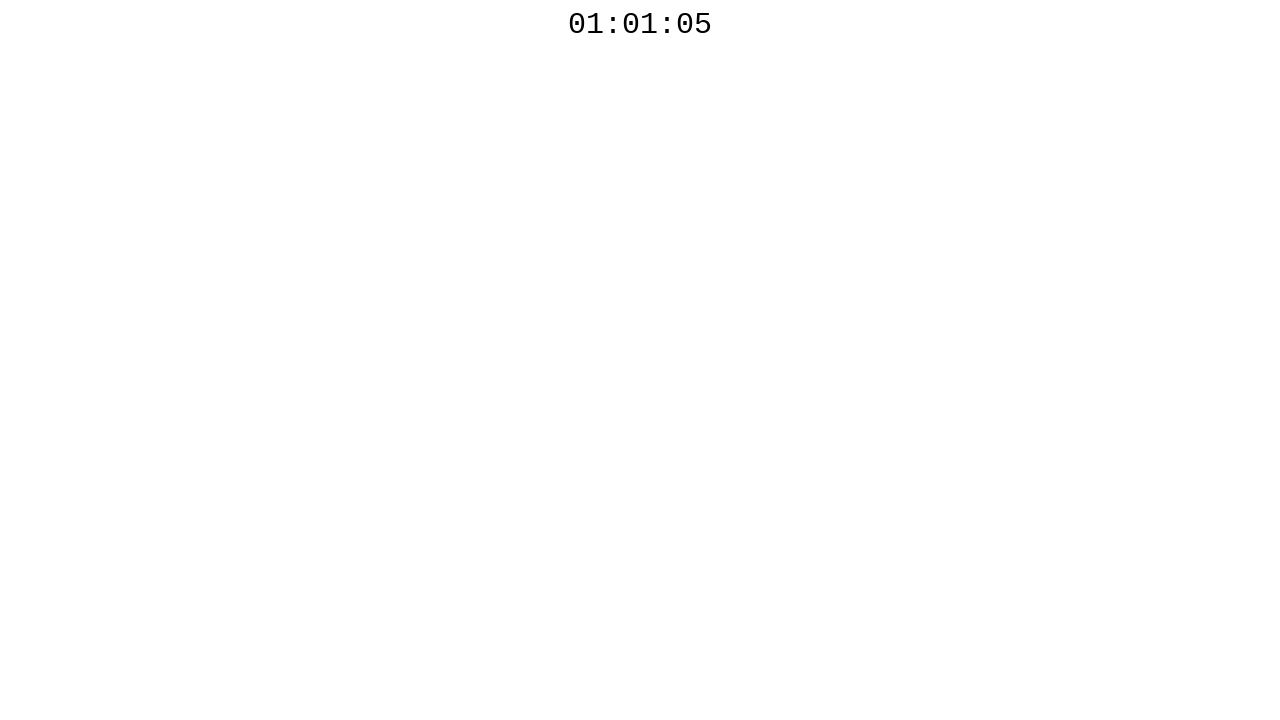

Waited 100ms before polling countdown timer again
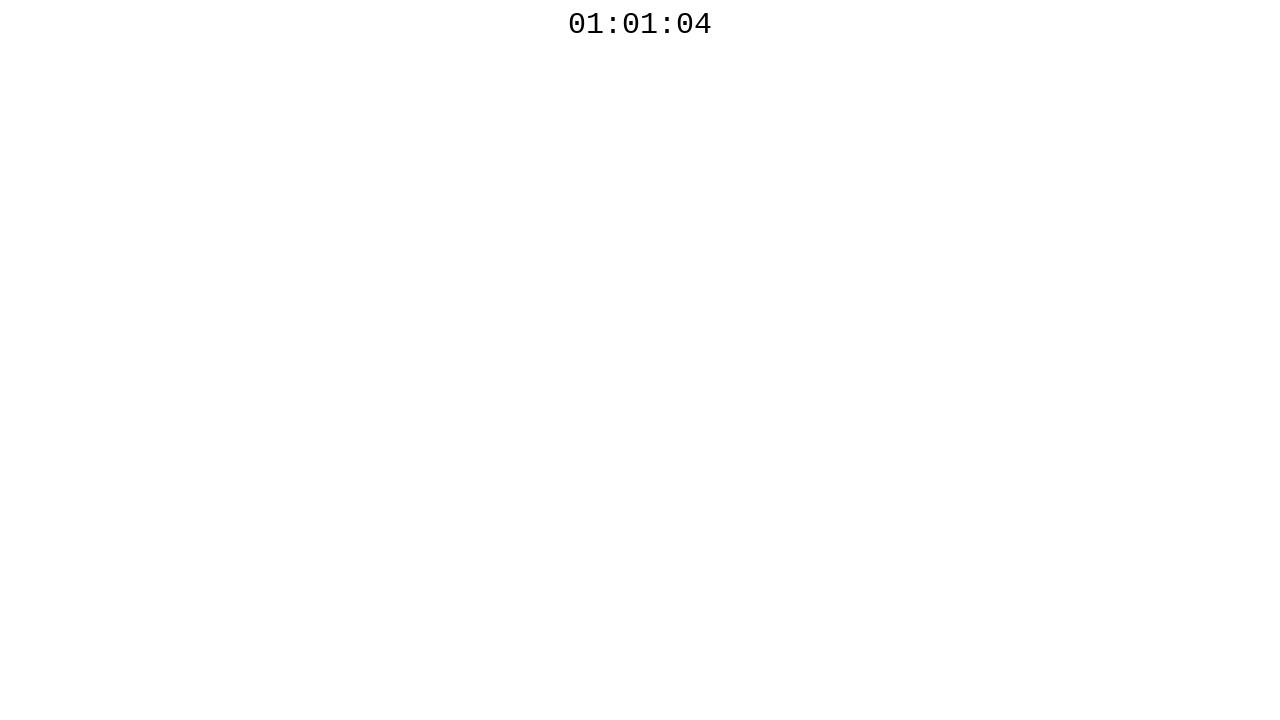

Retrieved countdown text: 01:01:04
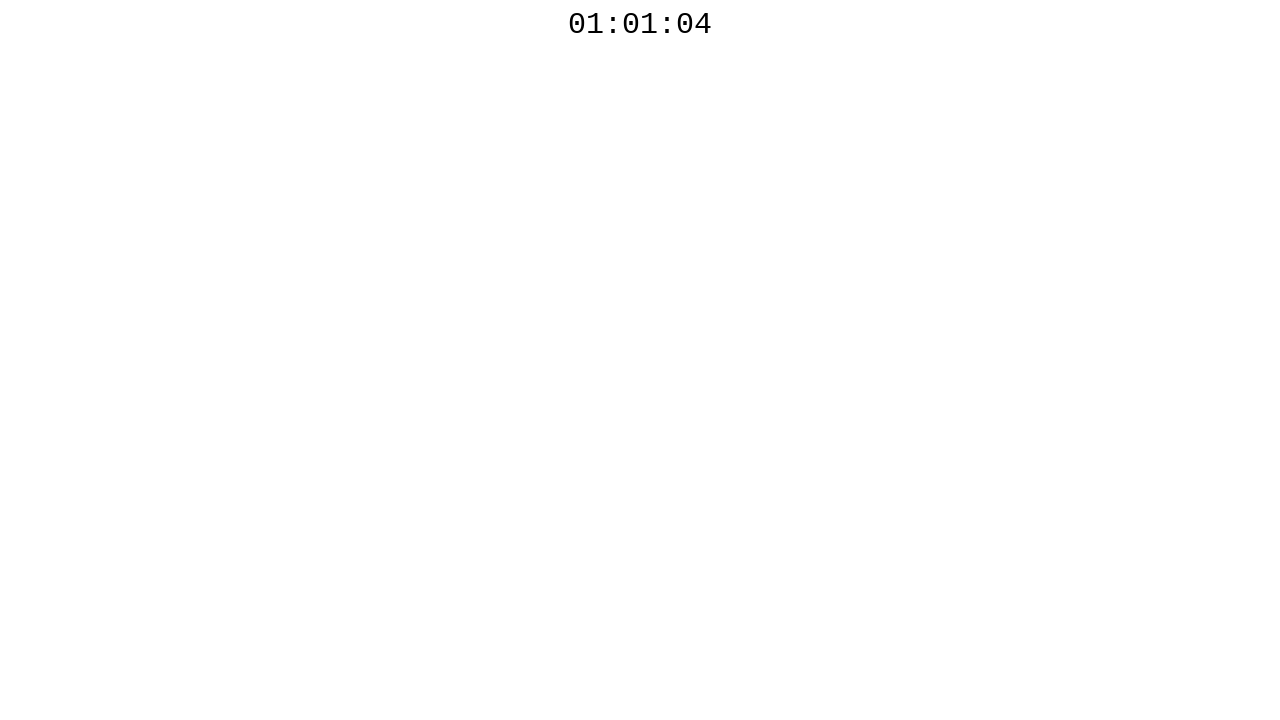

Checked elapsed time: 4901ms
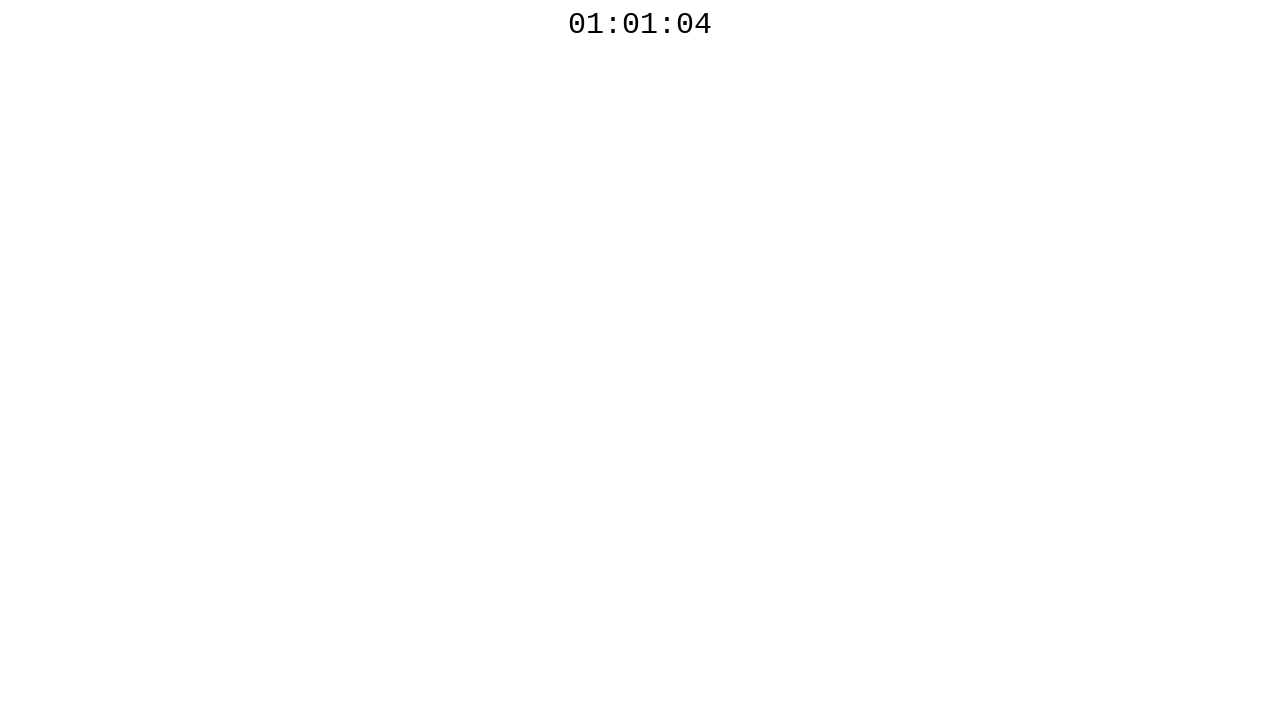

Waited 100ms before polling countdown timer again
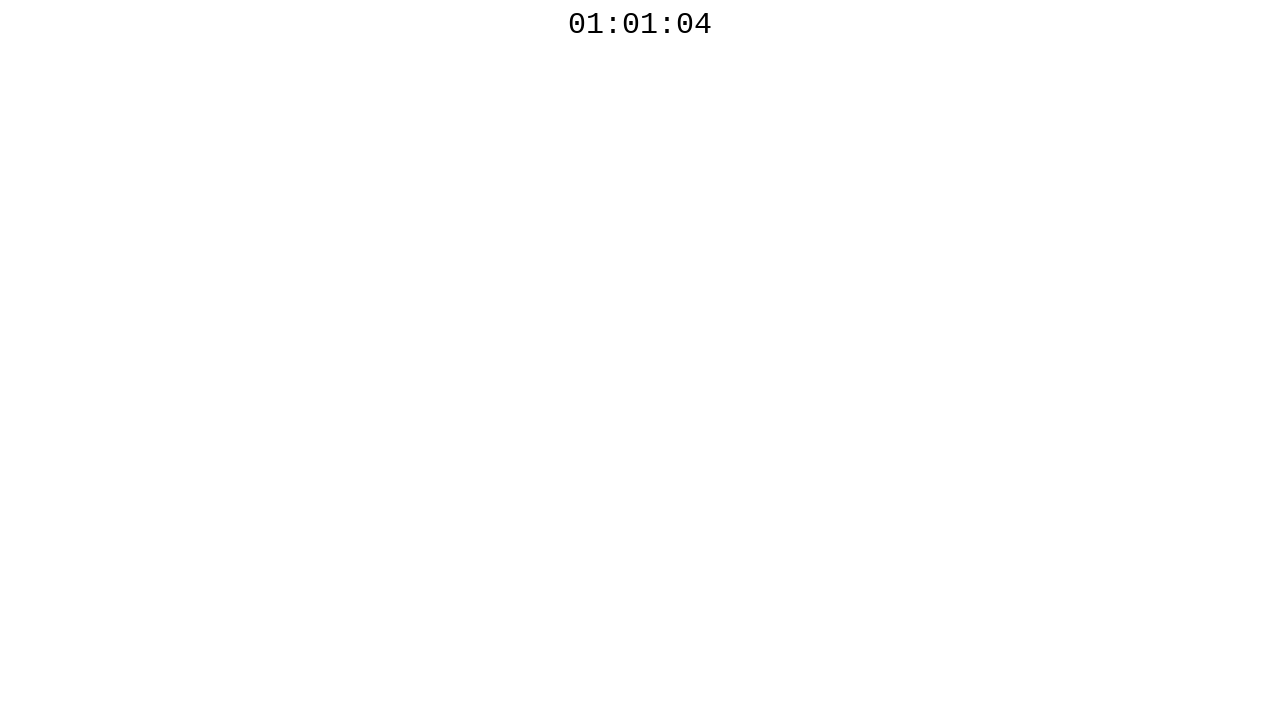

Retrieved countdown text: 01:01:04
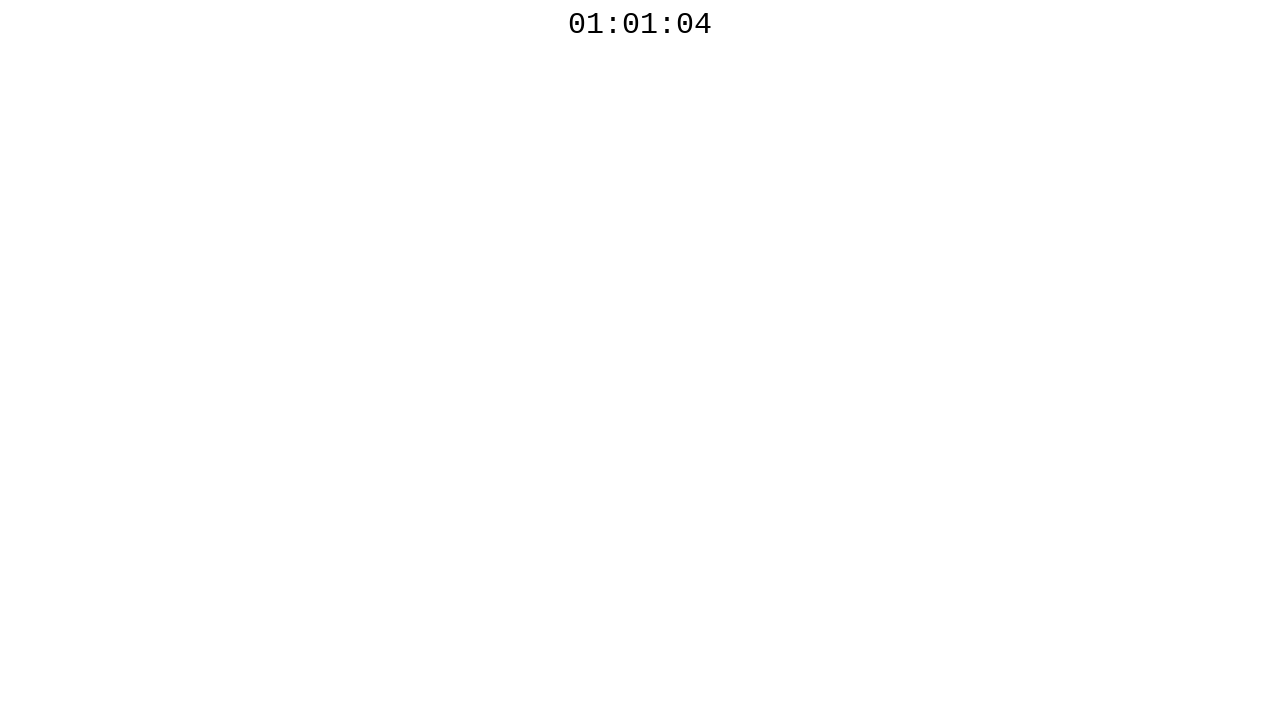

Checked elapsed time: 5285ms
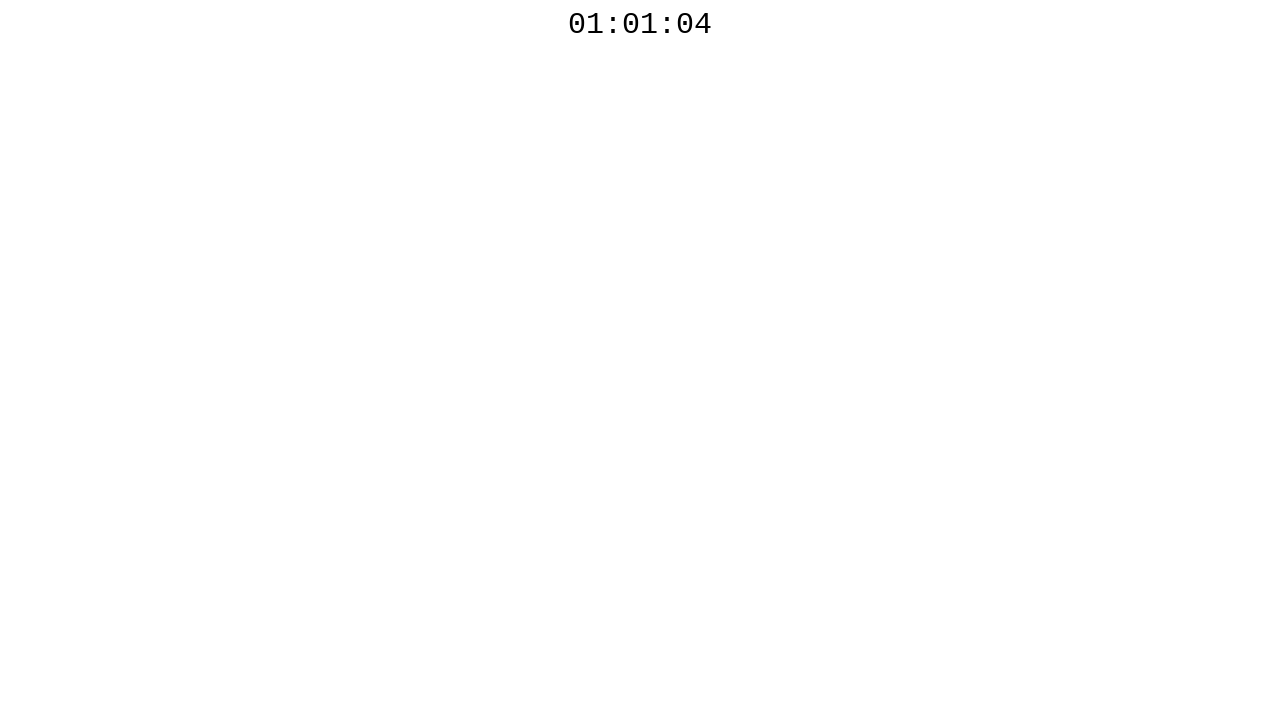

Waited 100ms before polling countdown timer again
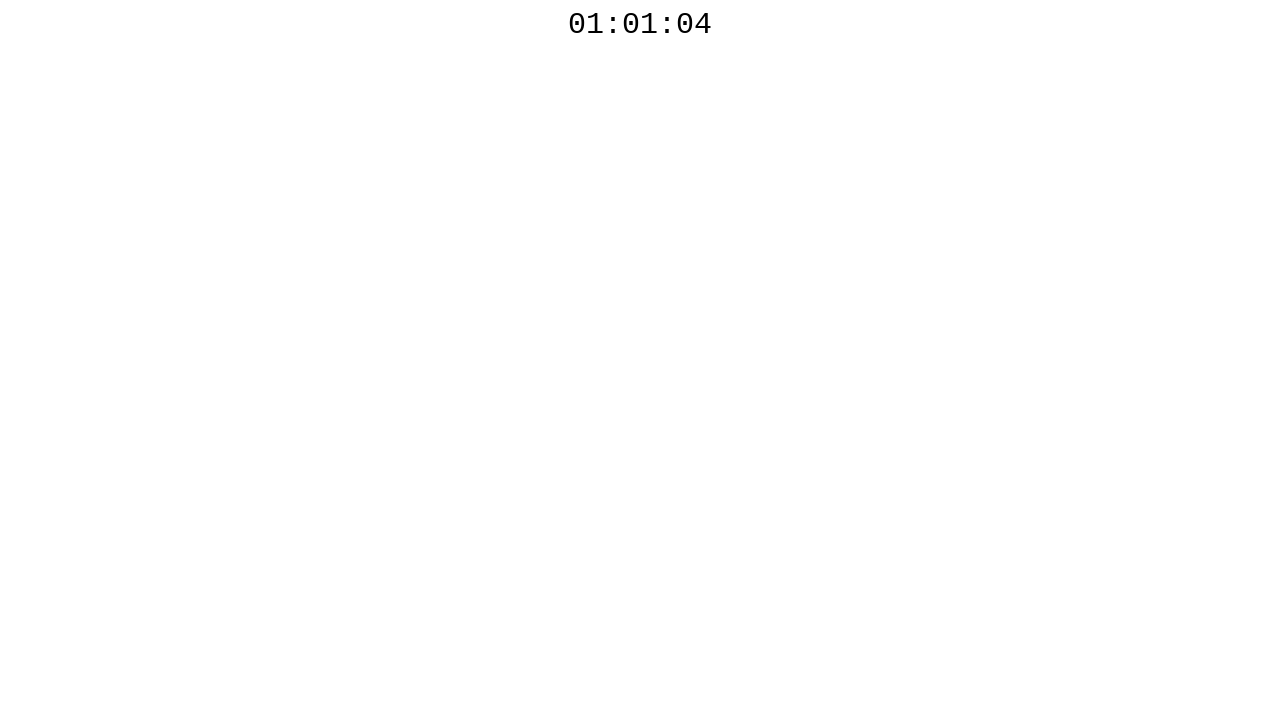

Retrieved countdown text: 01:01:04
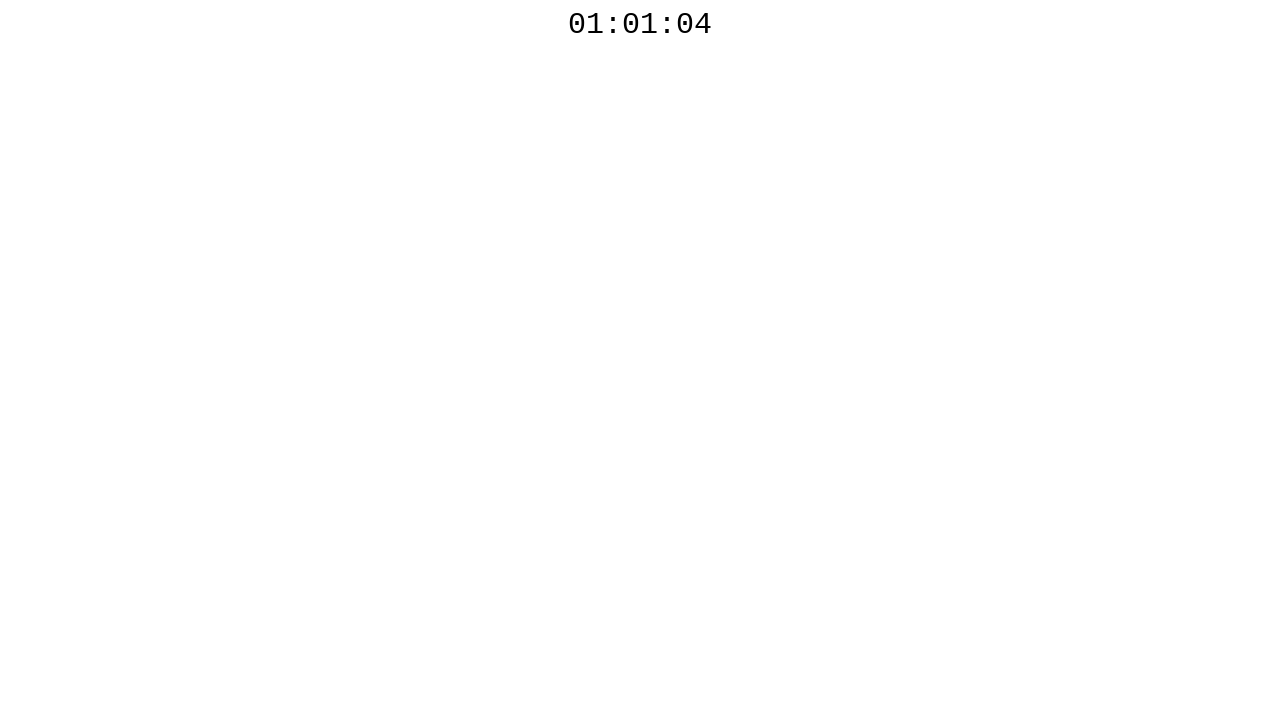

Checked elapsed time: 5674ms
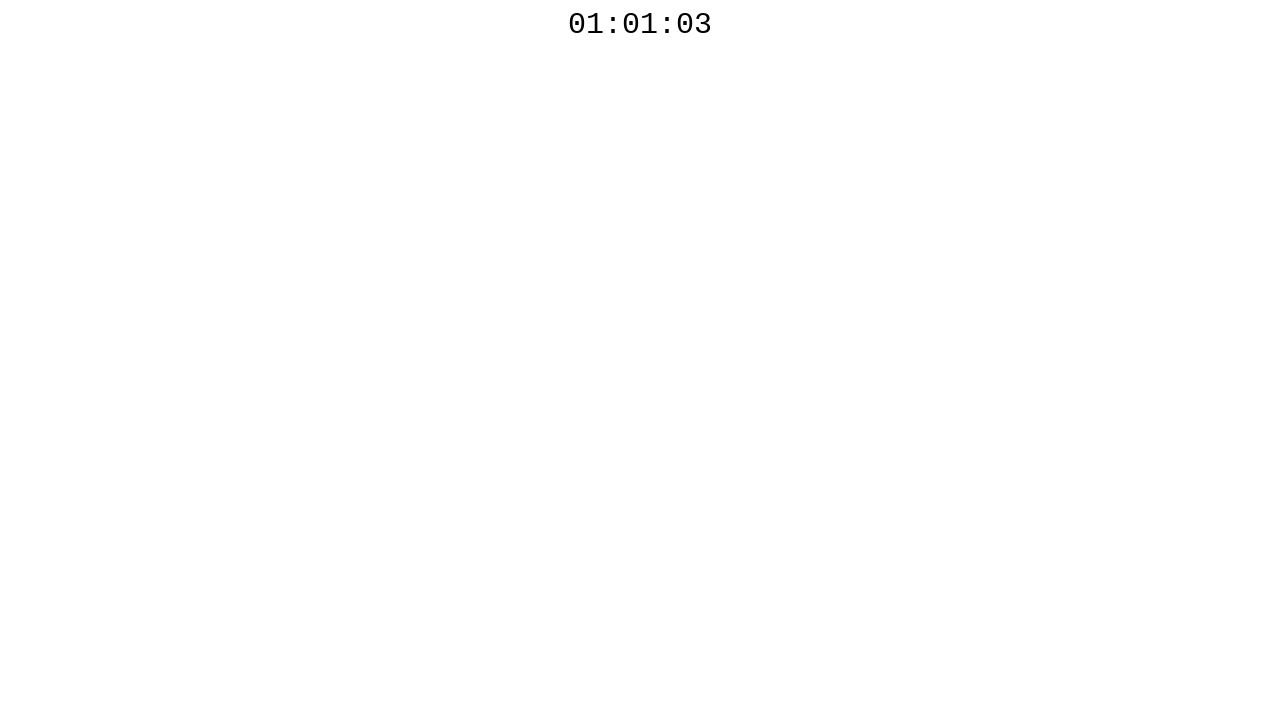

Waited 100ms before polling countdown timer again
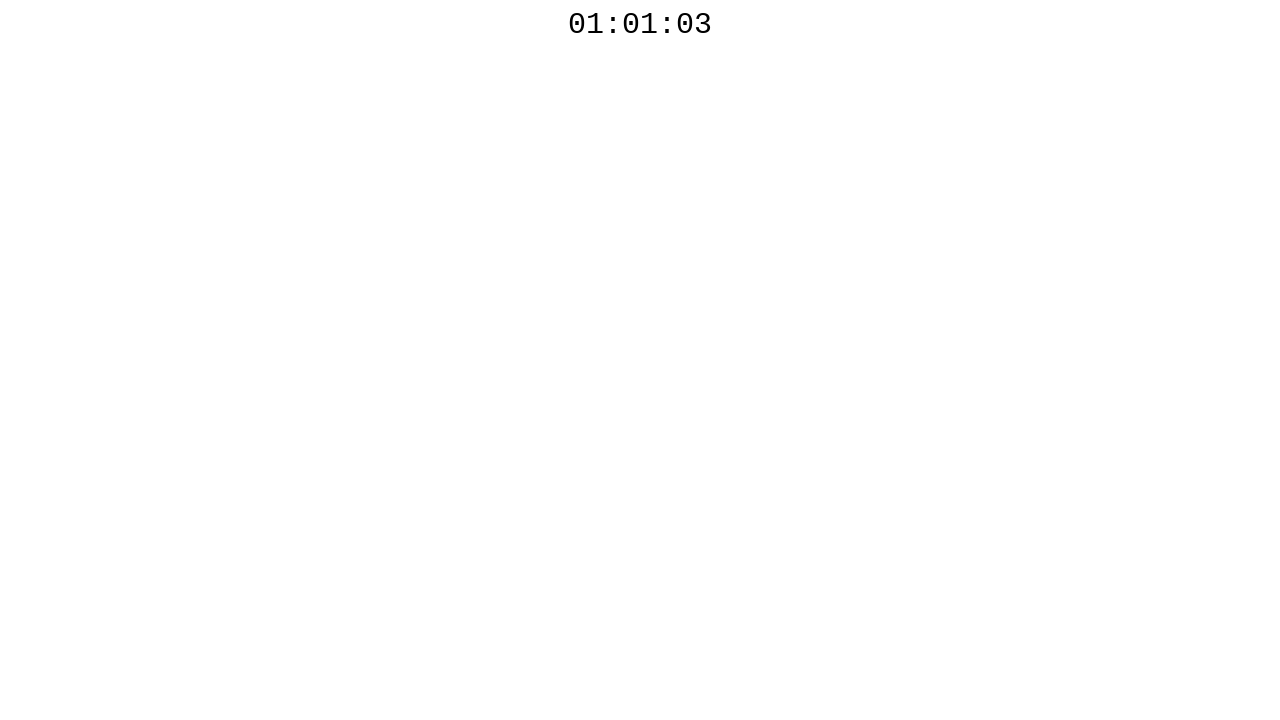

Retrieved countdown text: 01:01:03
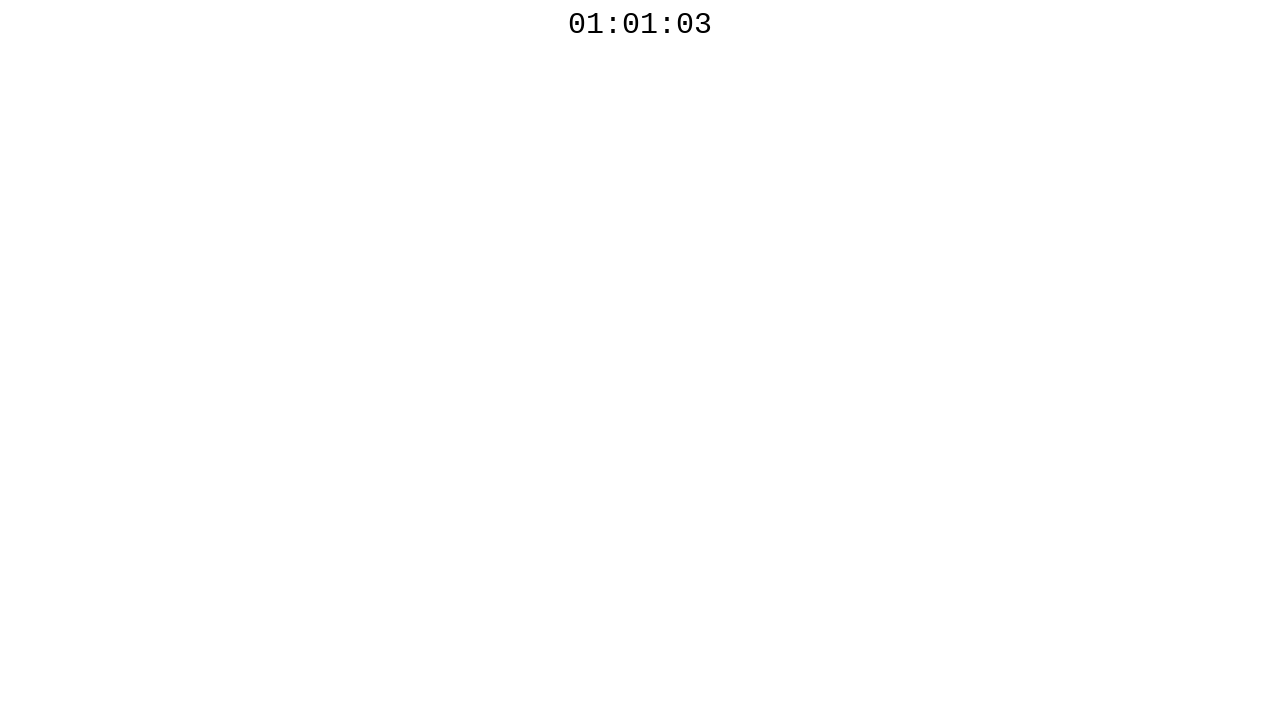

Checked elapsed time: 6078ms
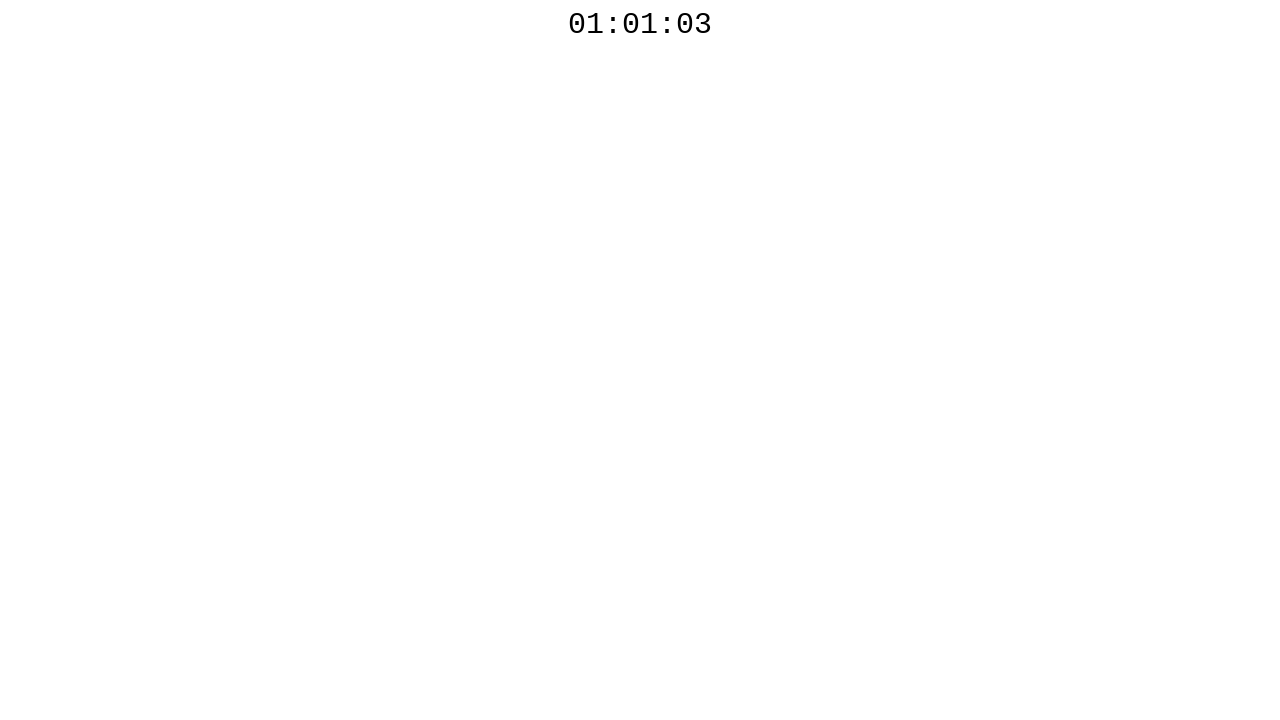

Waited 100ms before polling countdown timer again
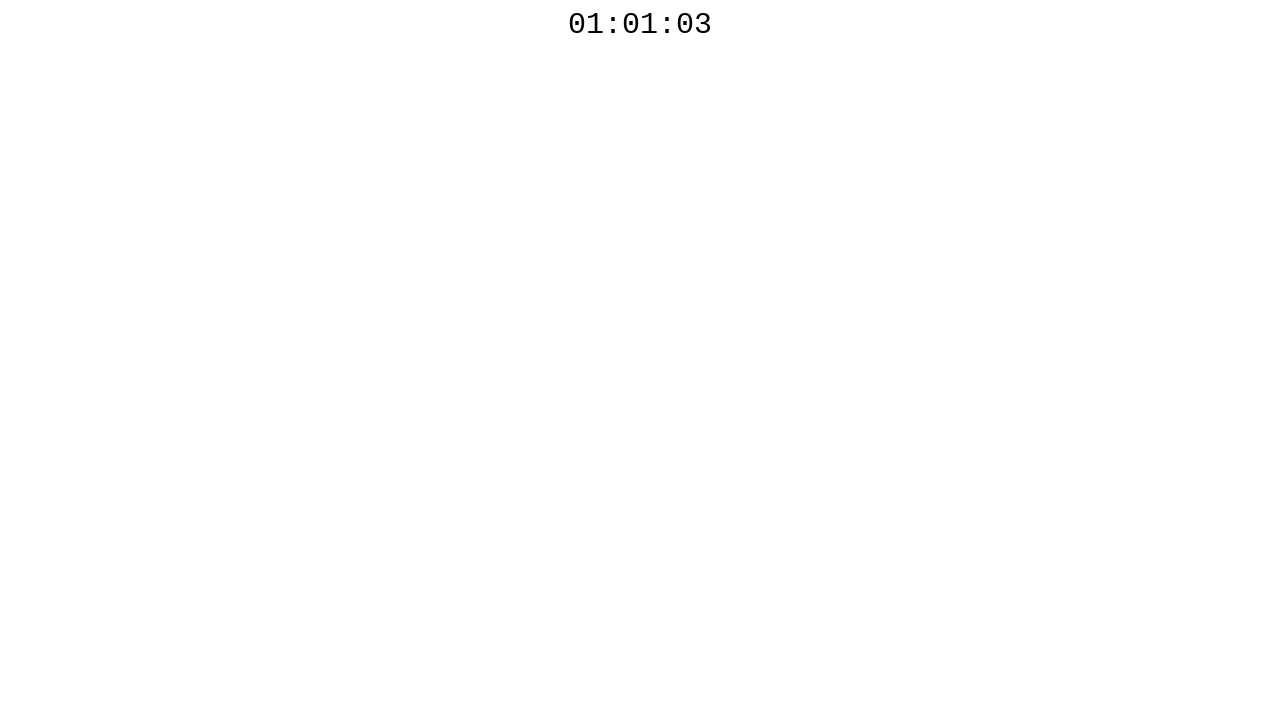

Retrieved countdown text: 01:01:03
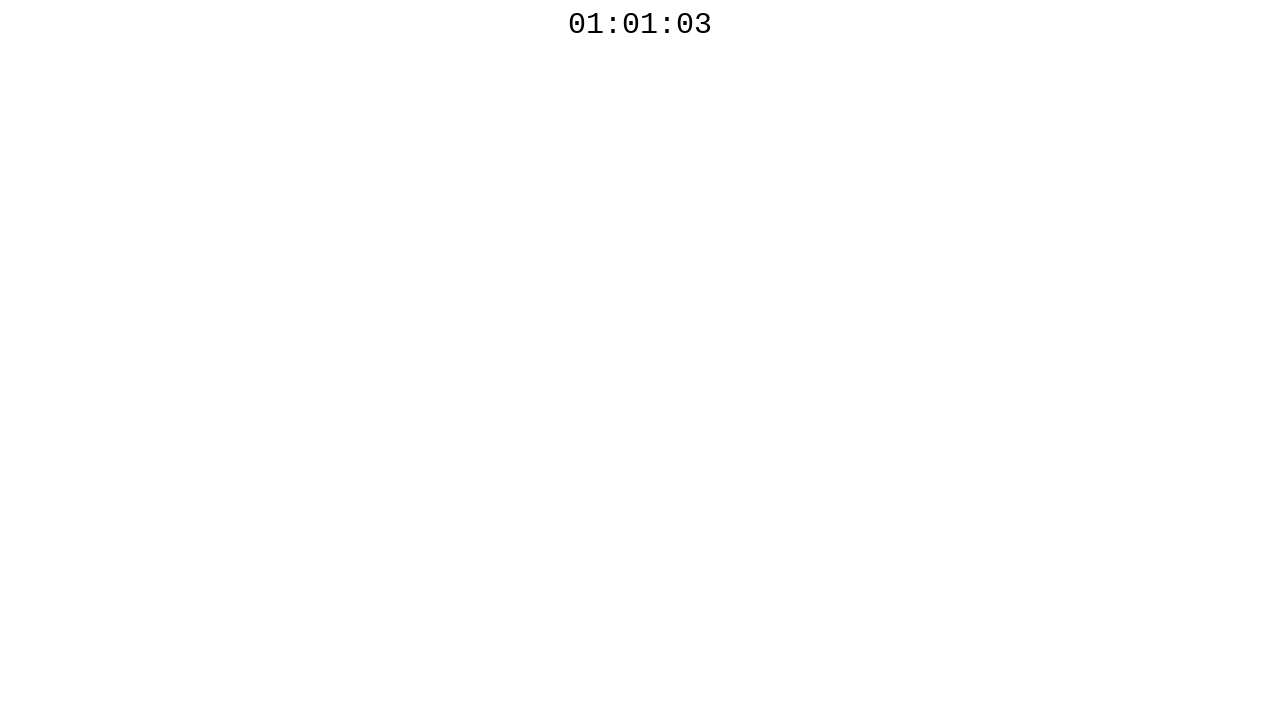

Checked elapsed time: 6456ms
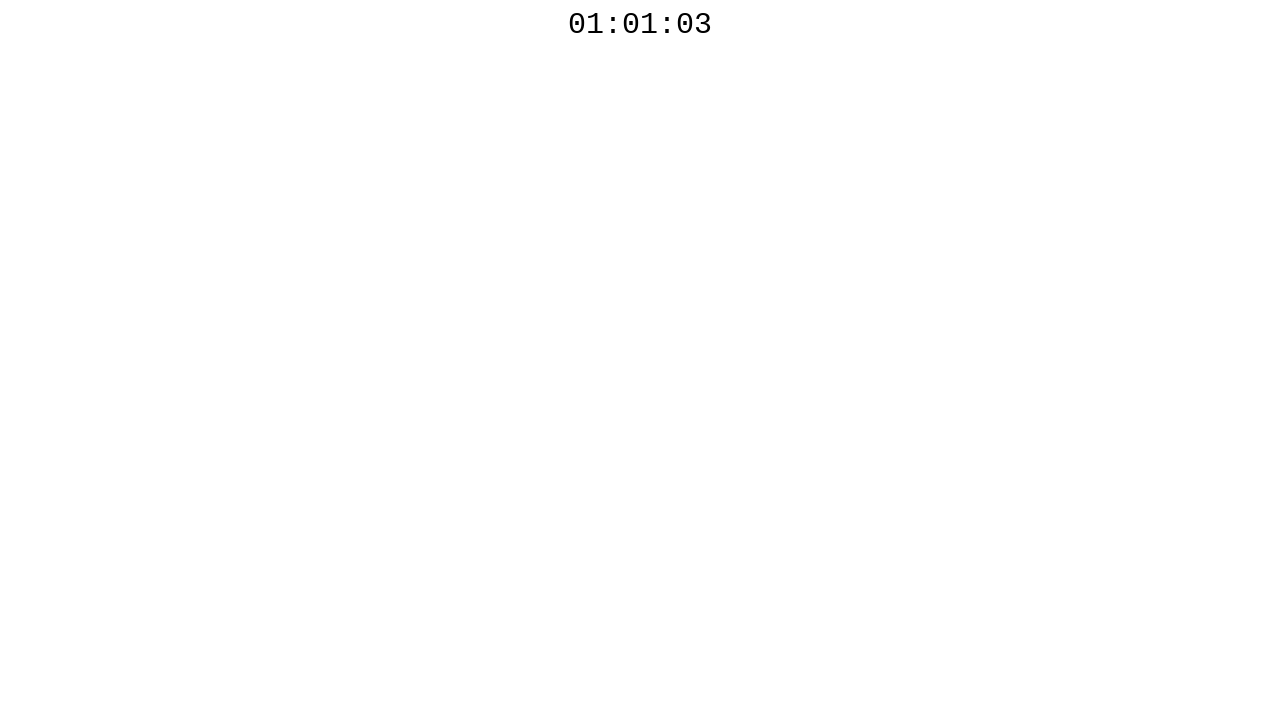

Waited 100ms before polling countdown timer again
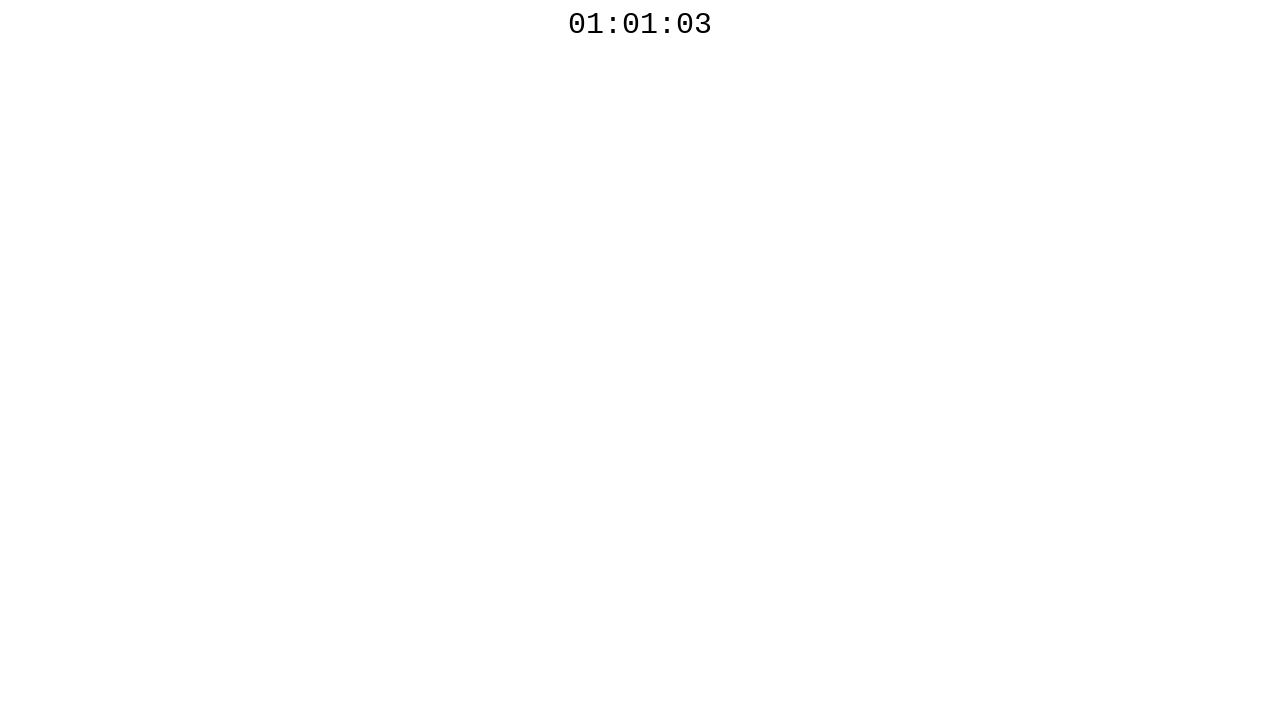

Retrieved countdown text: 01:01:02
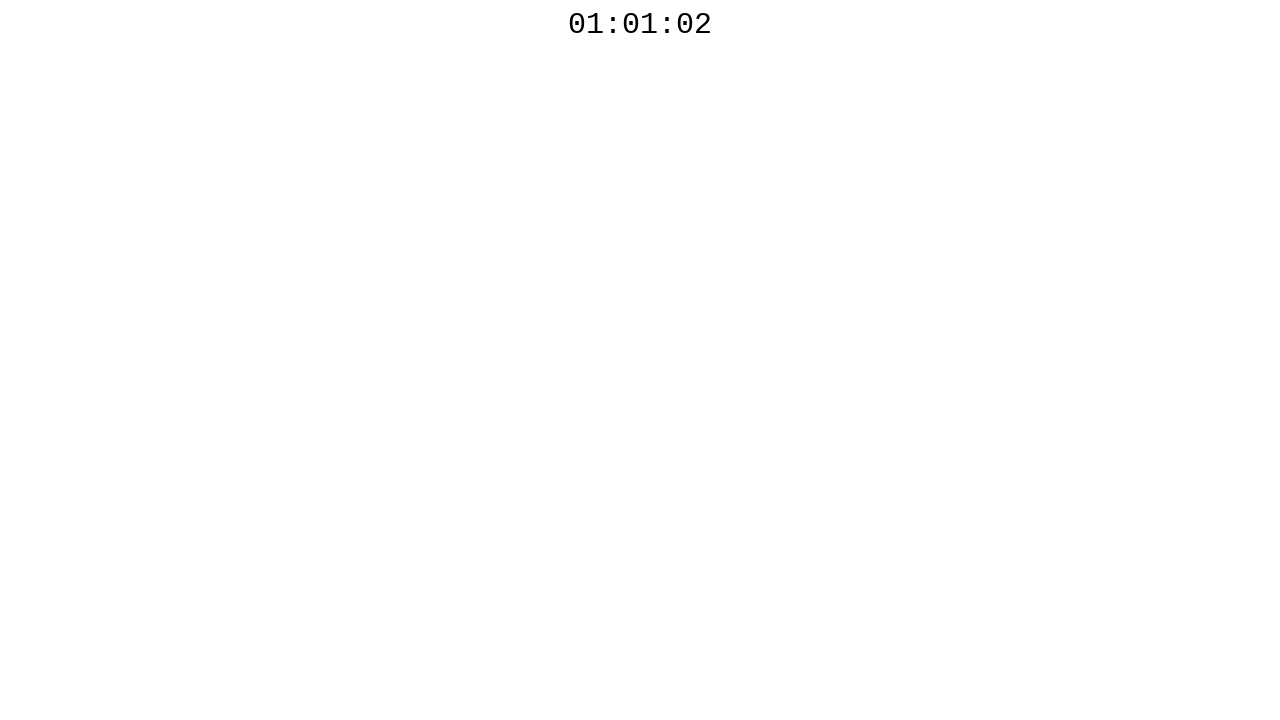

Checked elapsed time: 6854ms
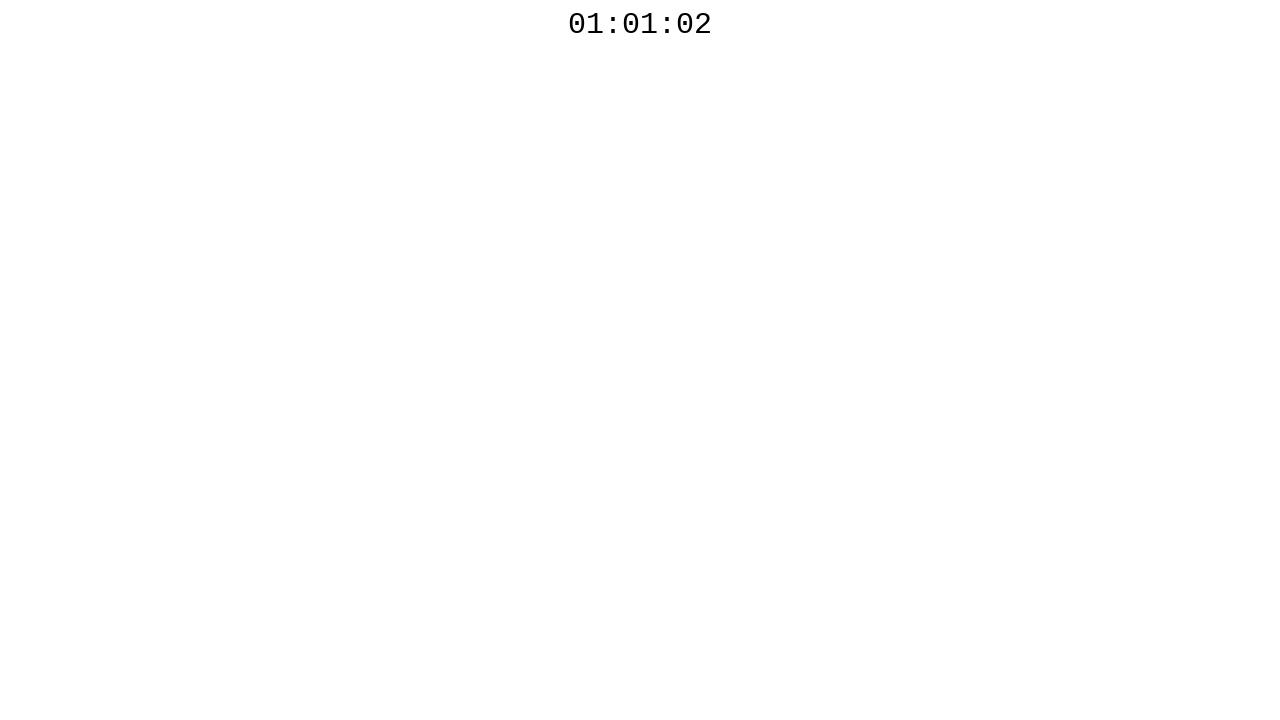

Waited 100ms before polling countdown timer again
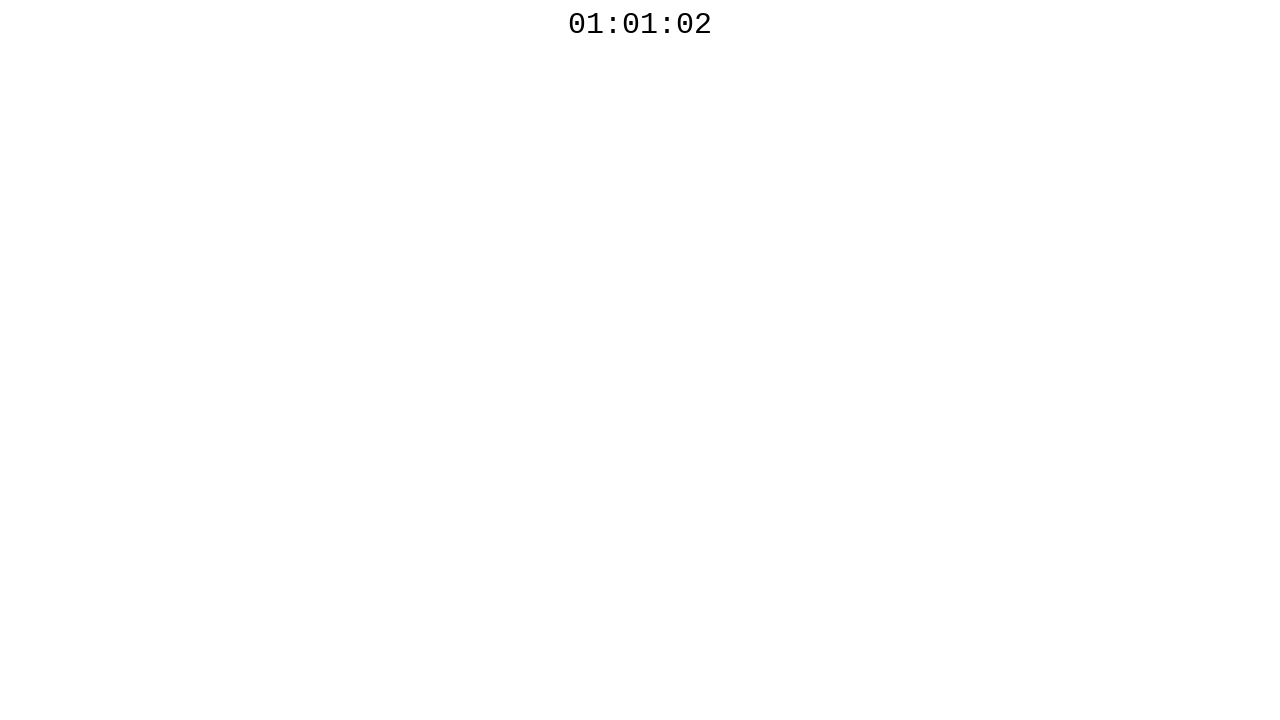

Retrieved countdown text: 01:01:02
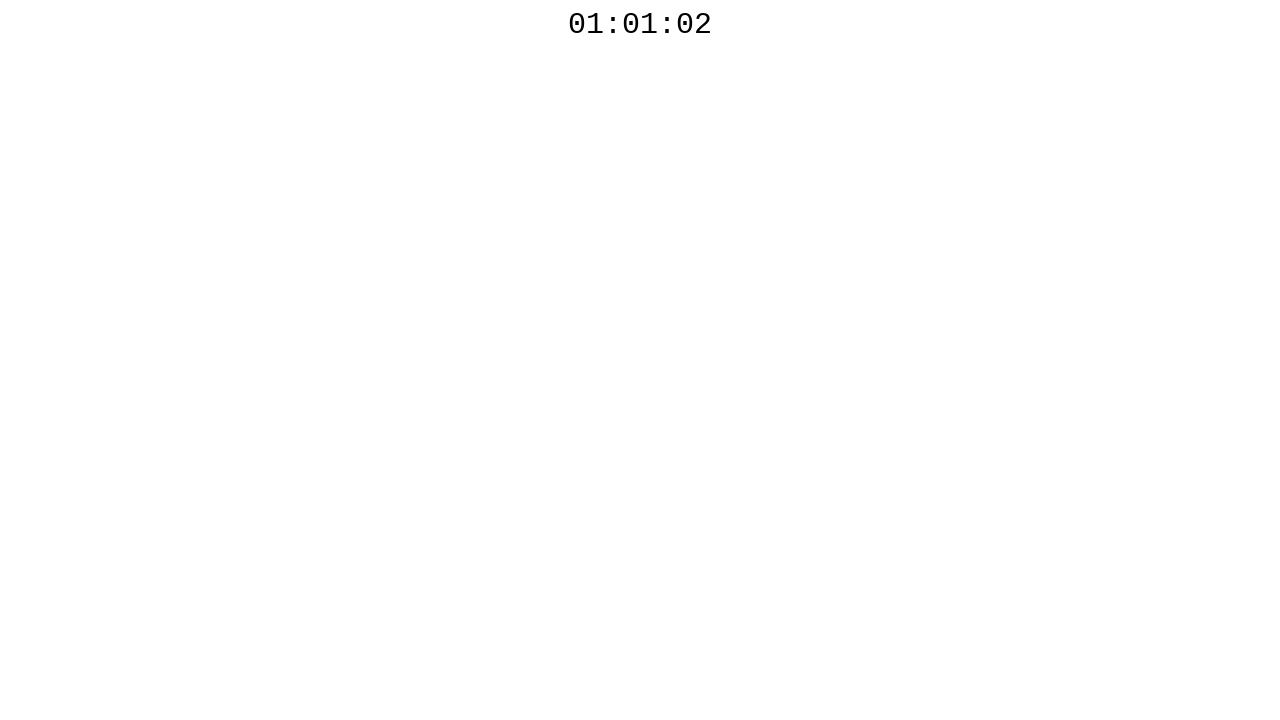

Checked elapsed time: 7235ms
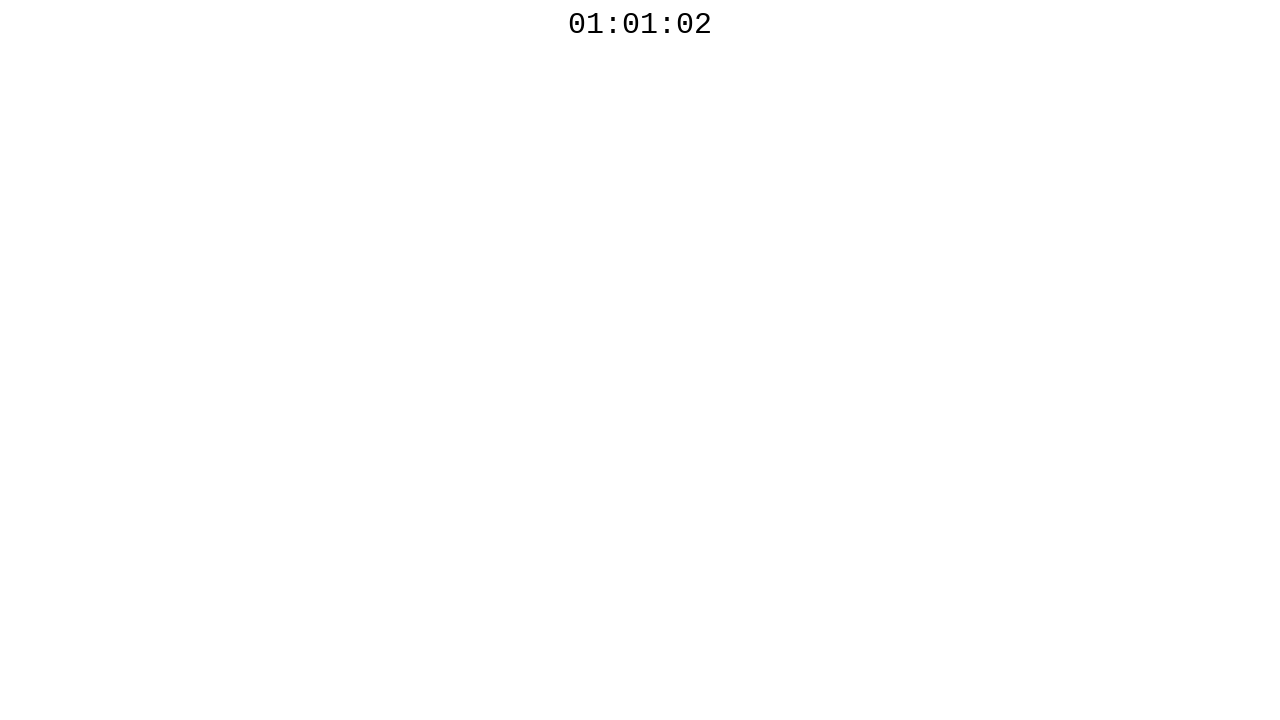

Waited 100ms before polling countdown timer again
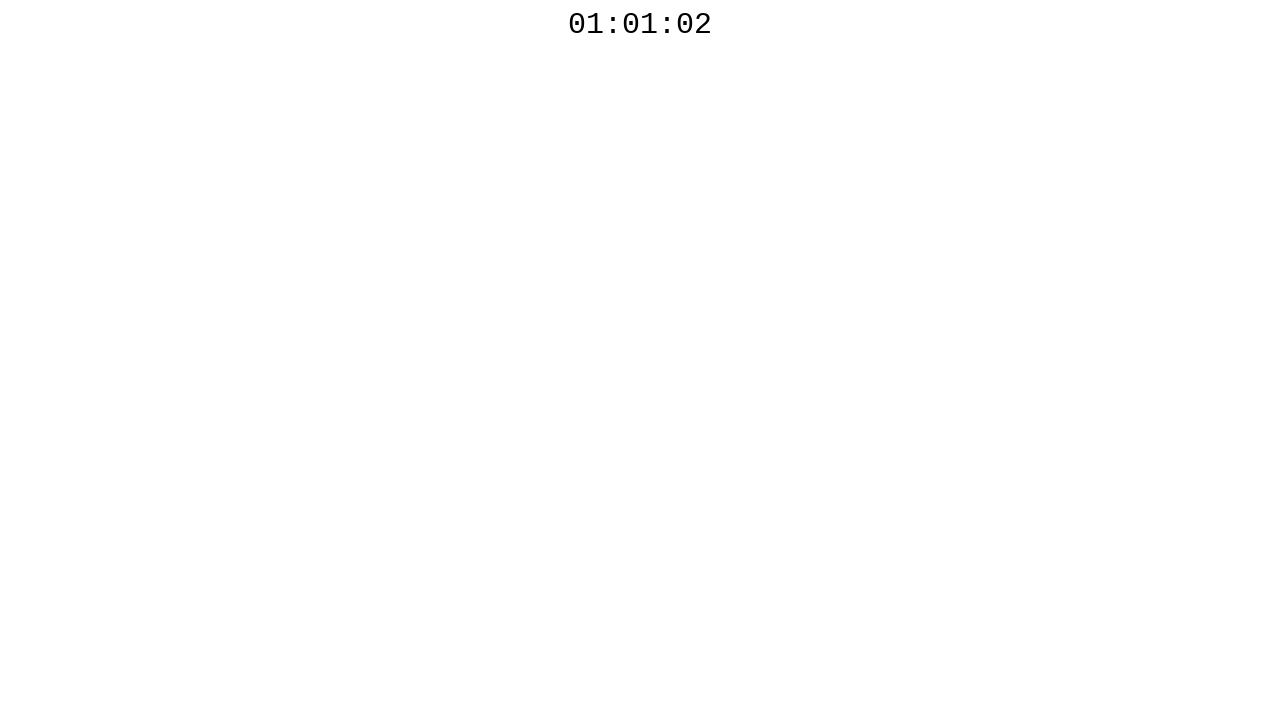

Retrieved countdown text: 01:01:02
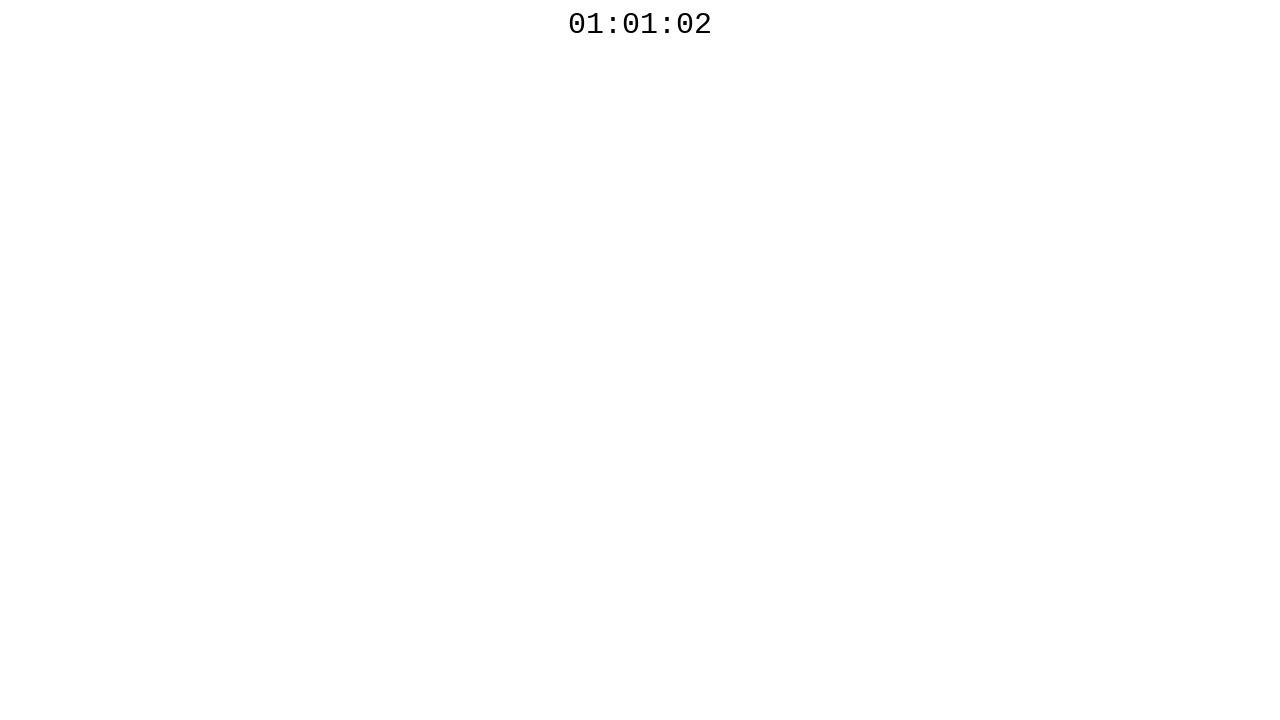

Checked elapsed time: 7621ms
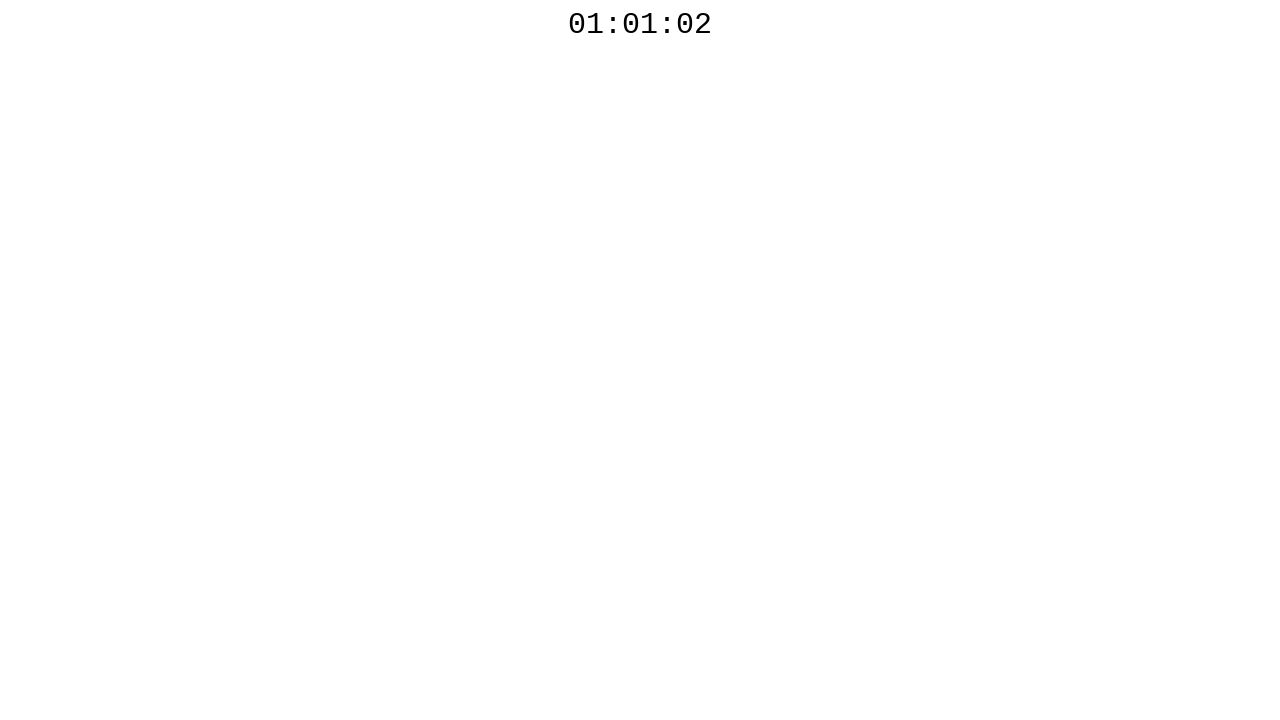

Waited 100ms before polling countdown timer again
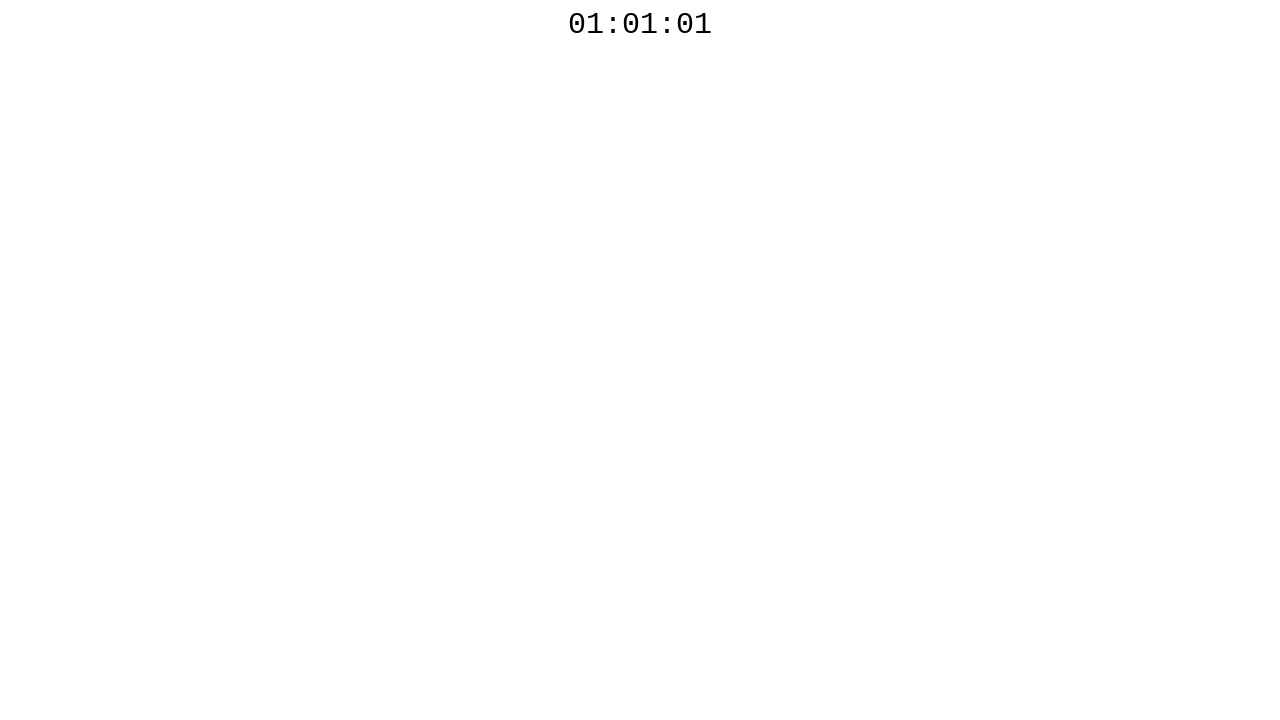

Retrieved countdown text: 01:01:01
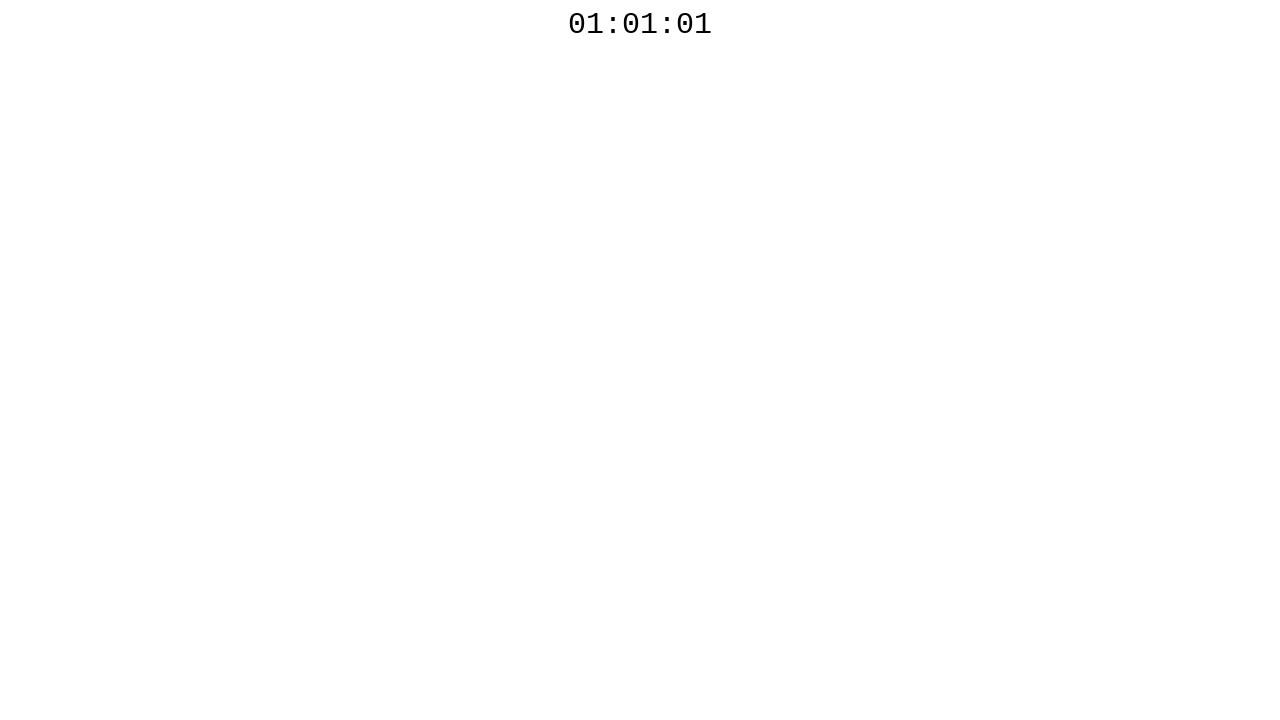

Checked elapsed time: 8023ms
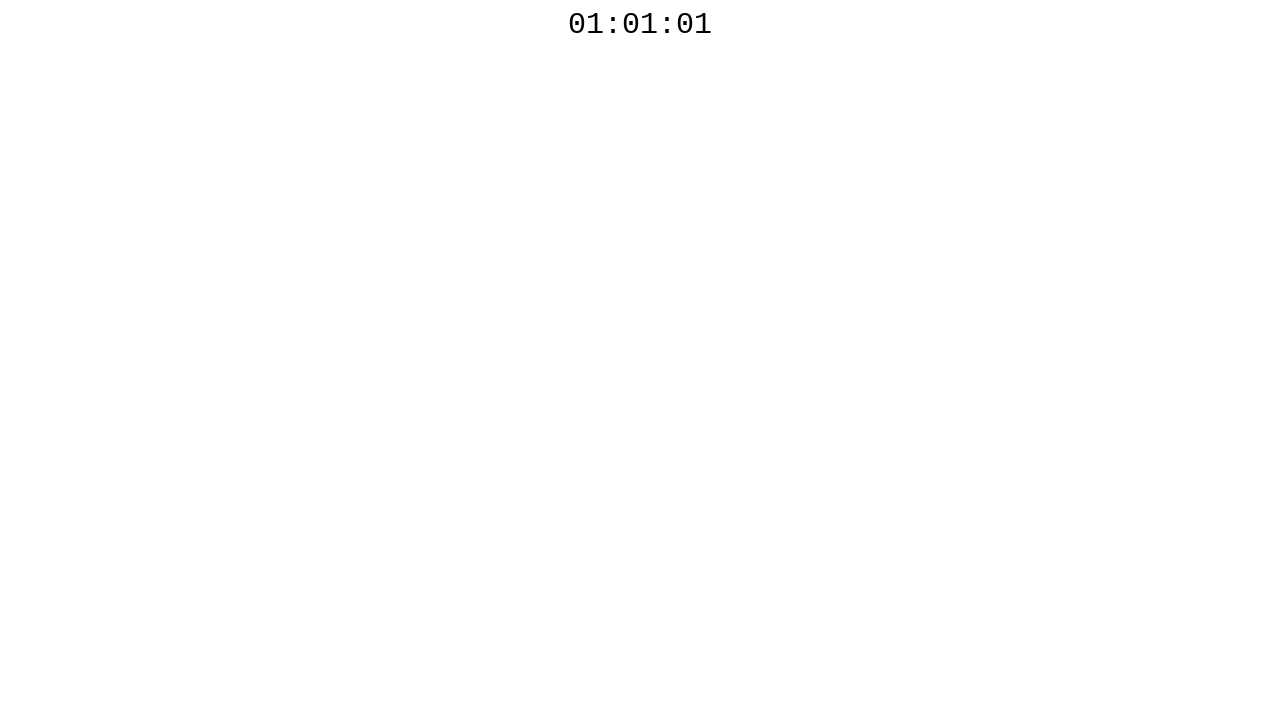

Waited 100ms before polling countdown timer again
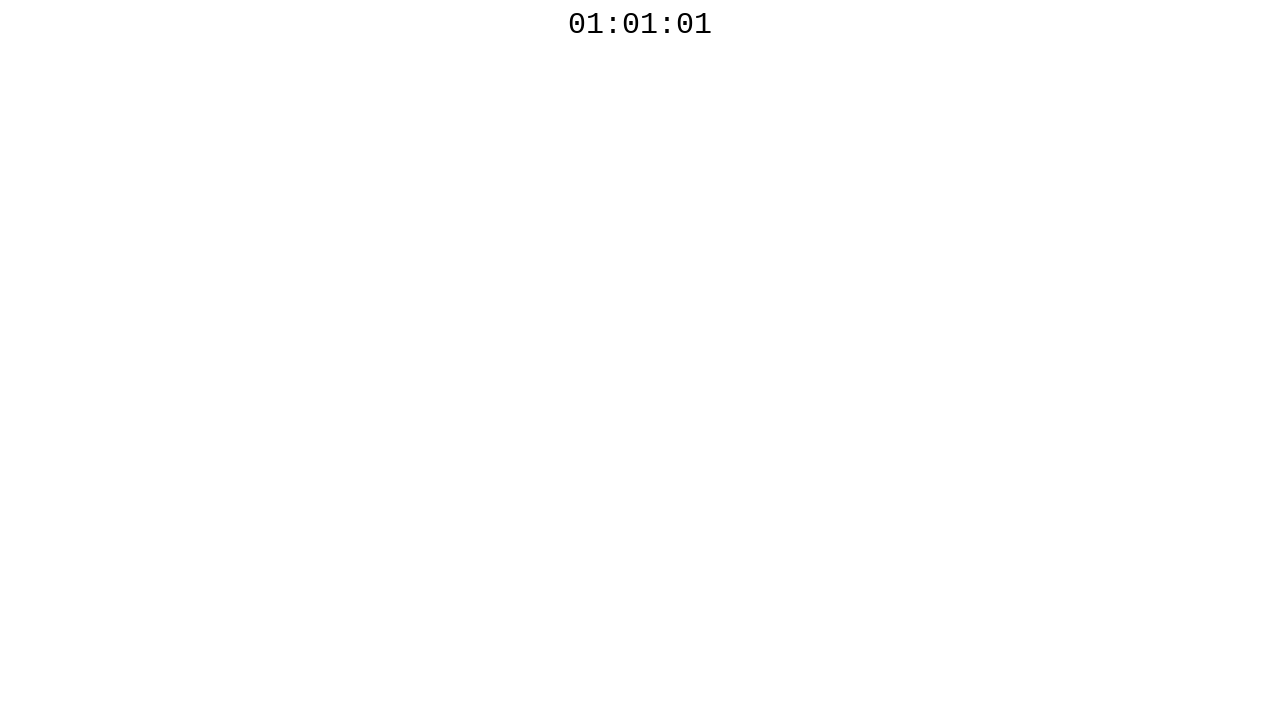

Retrieved countdown text: 01:01:01
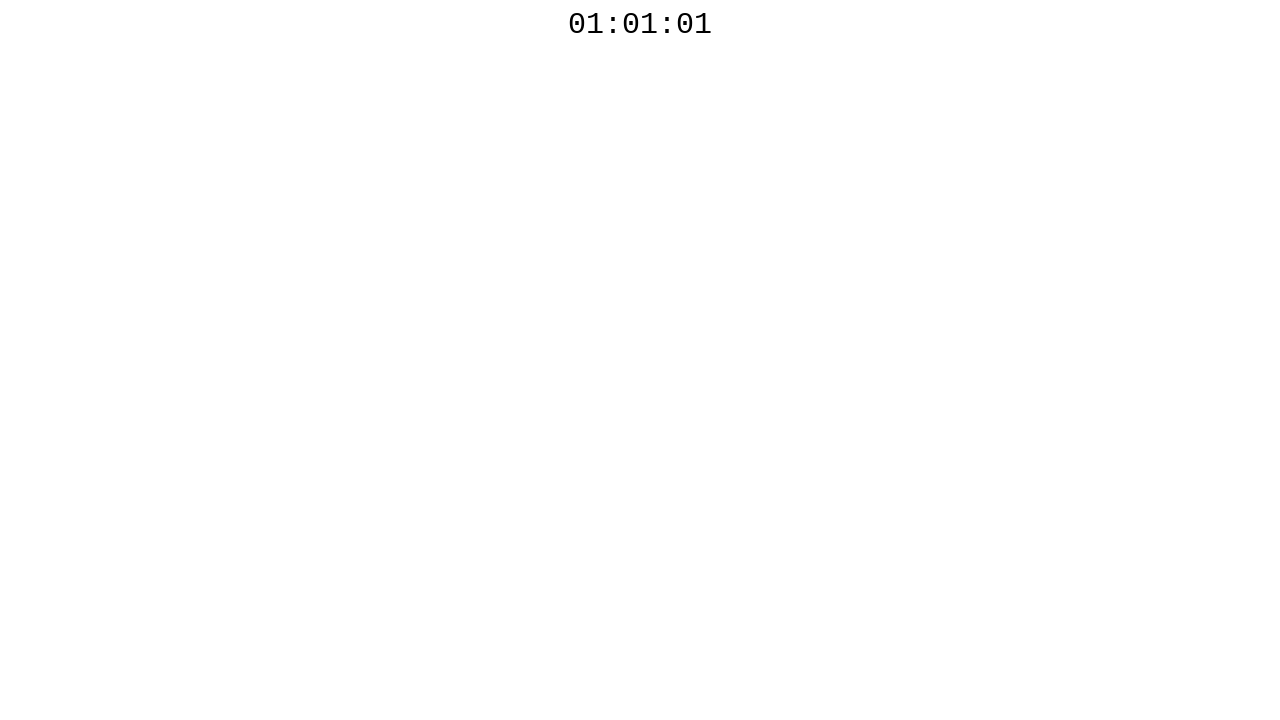

Checked elapsed time: 8404ms
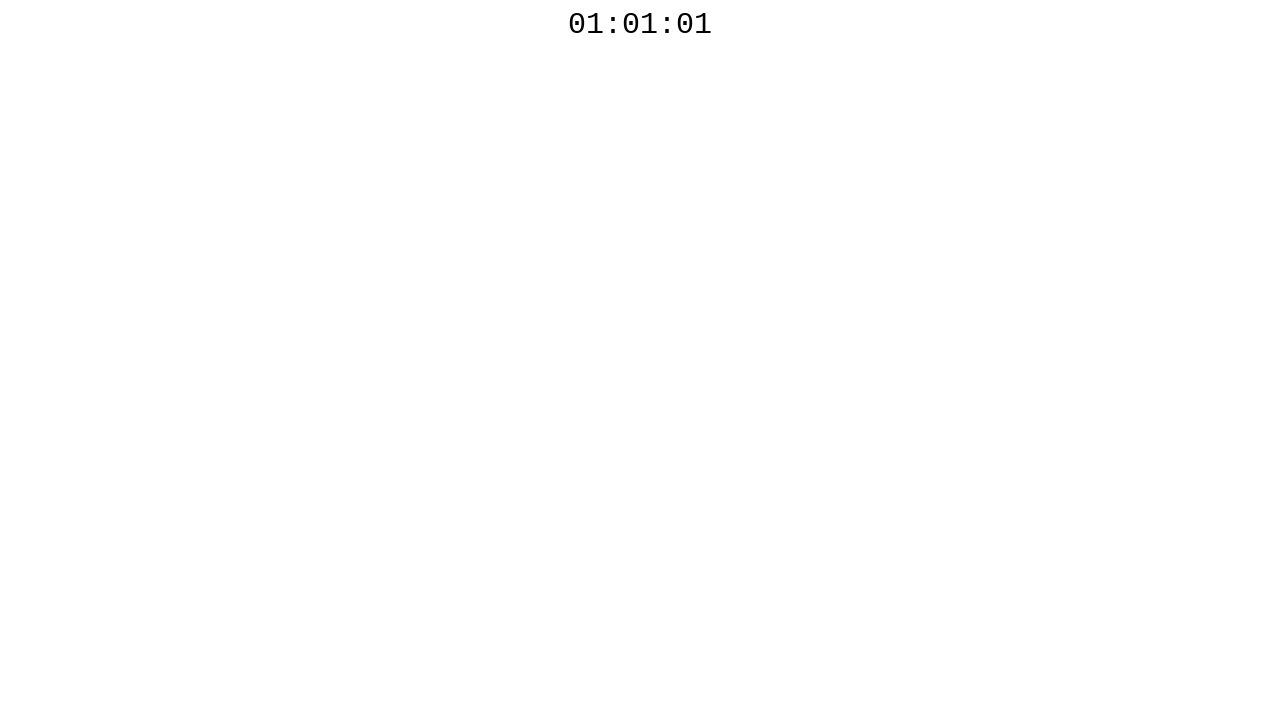

Waited 100ms before polling countdown timer again
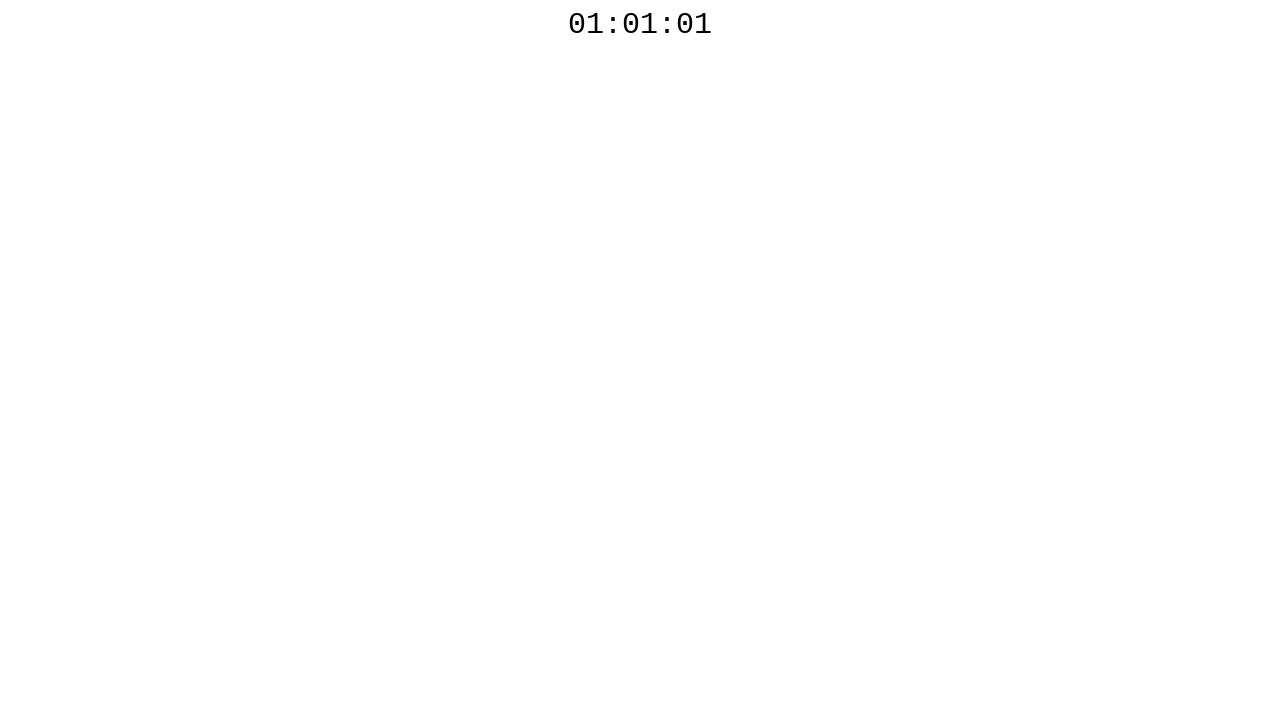

Retrieved countdown text: 01:01:00
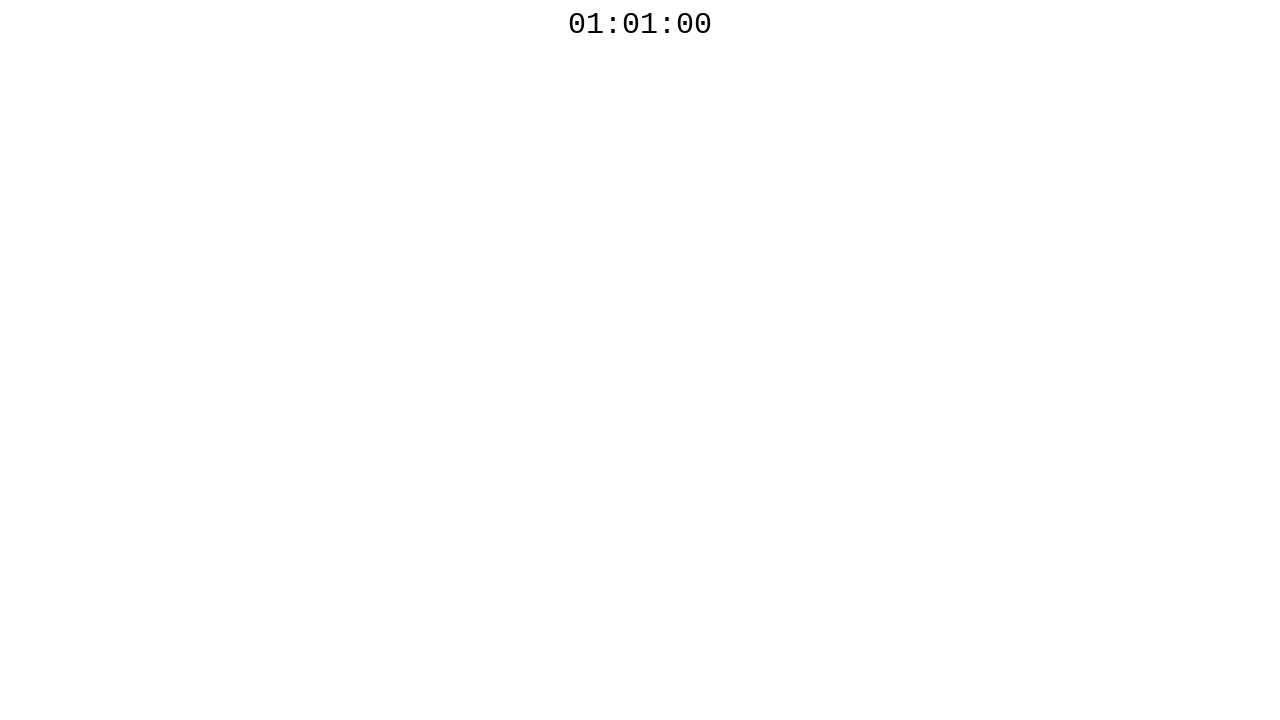

Countdown timer reached 00 seconds - condition met
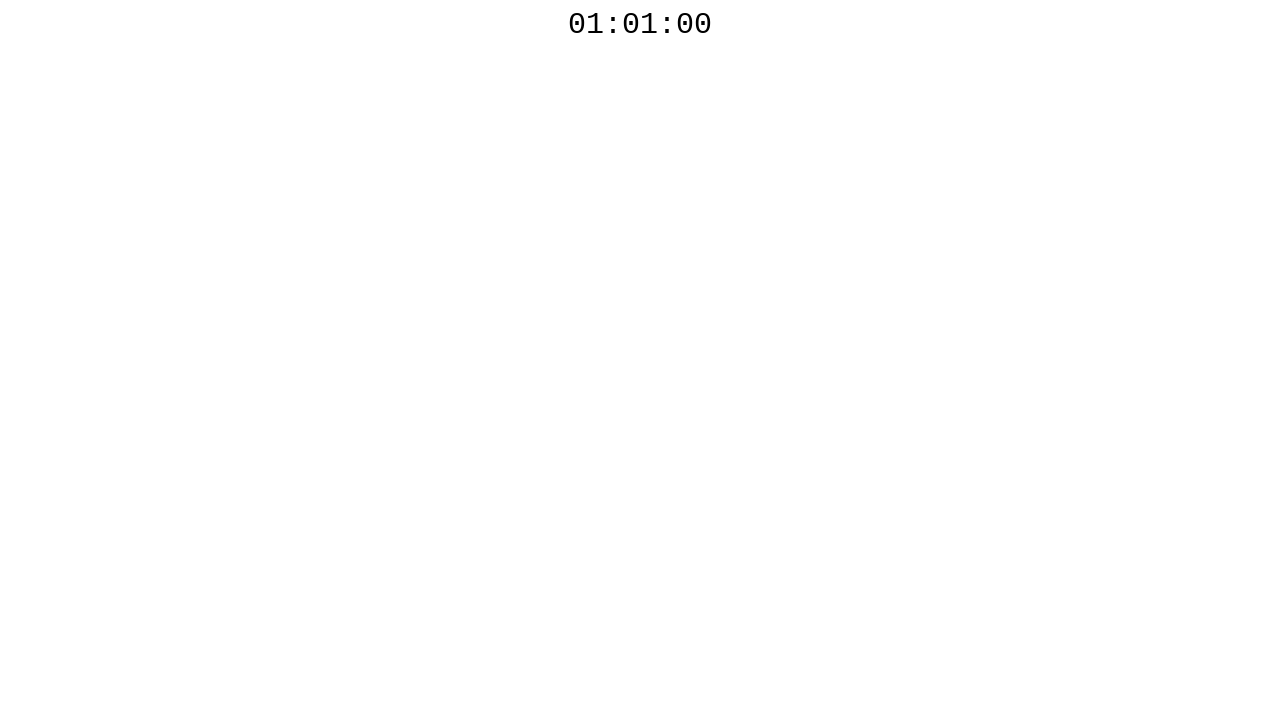

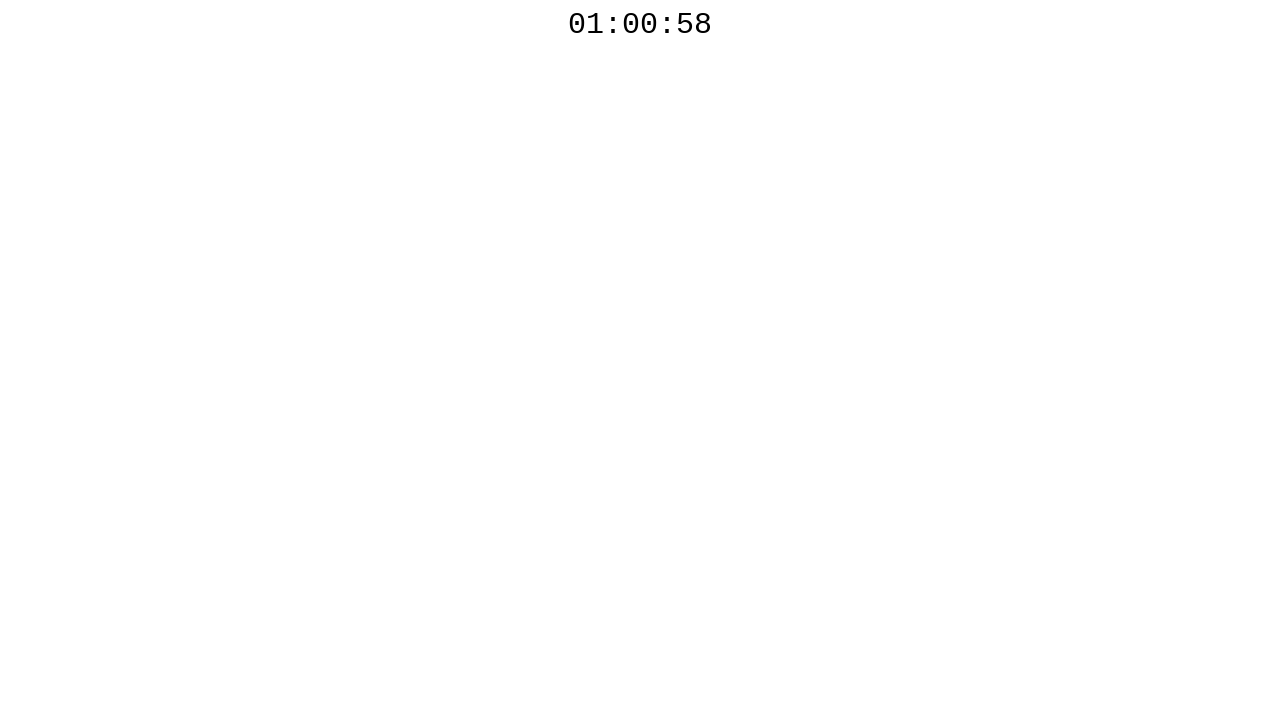